Tests handling of multiple child windows/popups by clicking multiple "Try it Yourself" buttons on W3Schools JavaScript popup tutorial page, opening multiple new windows, and switching between them.

Starting URL: https://www.w3schools.com/js/js_popup.asp

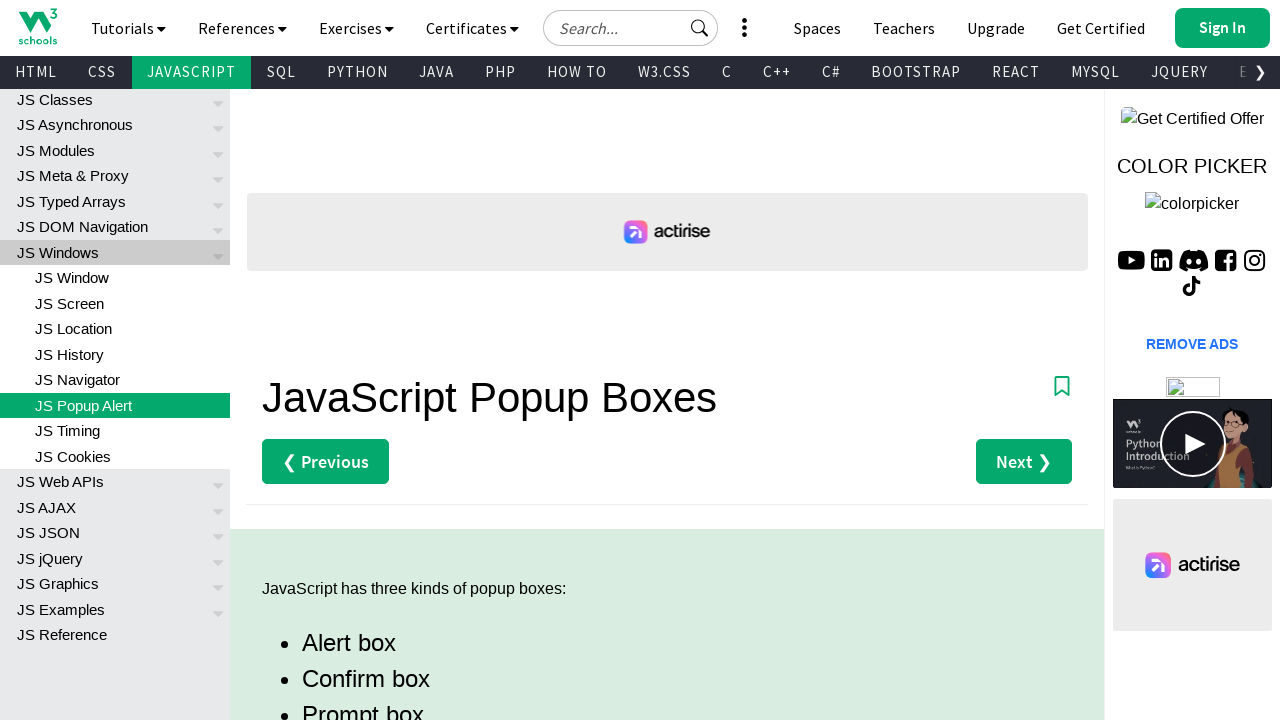

Set viewport size to 1920x1080
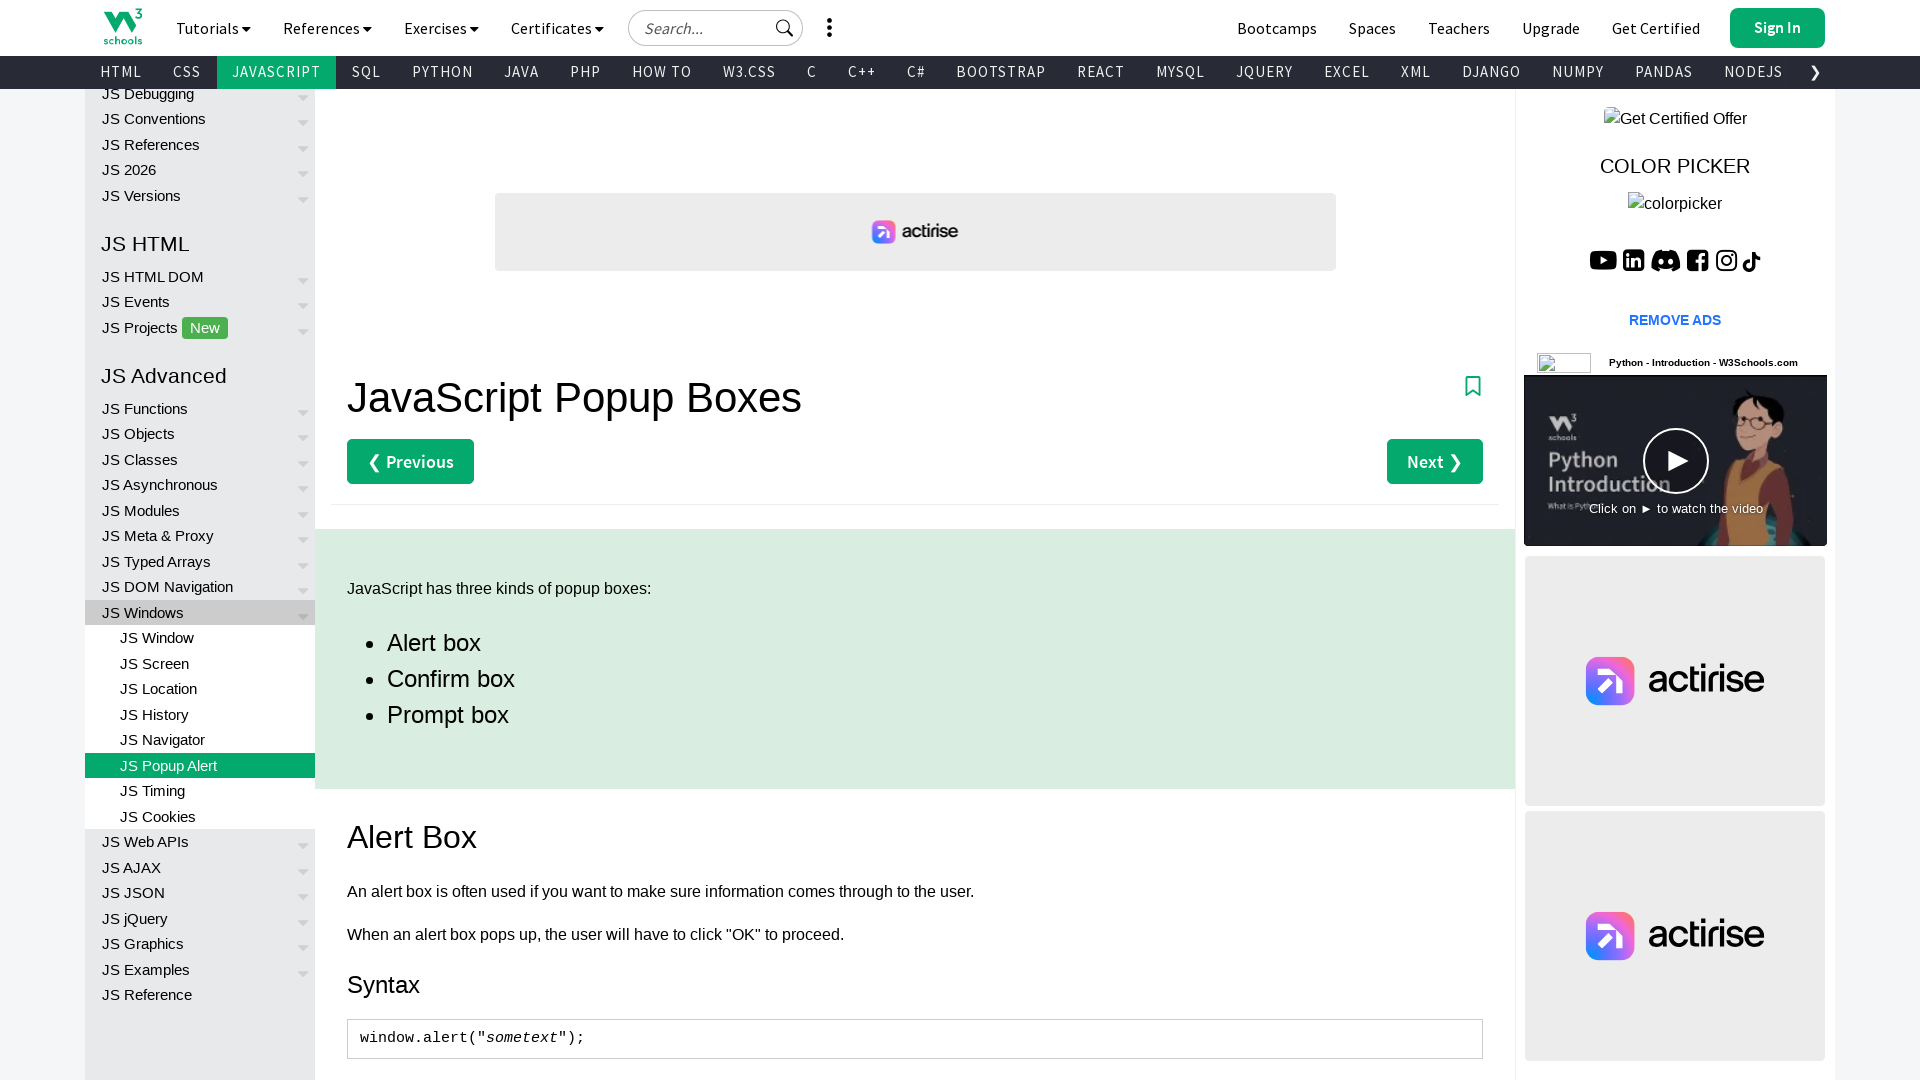

Clicked first 'Try it Yourself' button and opened first child window at (418, 540) on (//a[text()='Try it Yourself »'])[1]
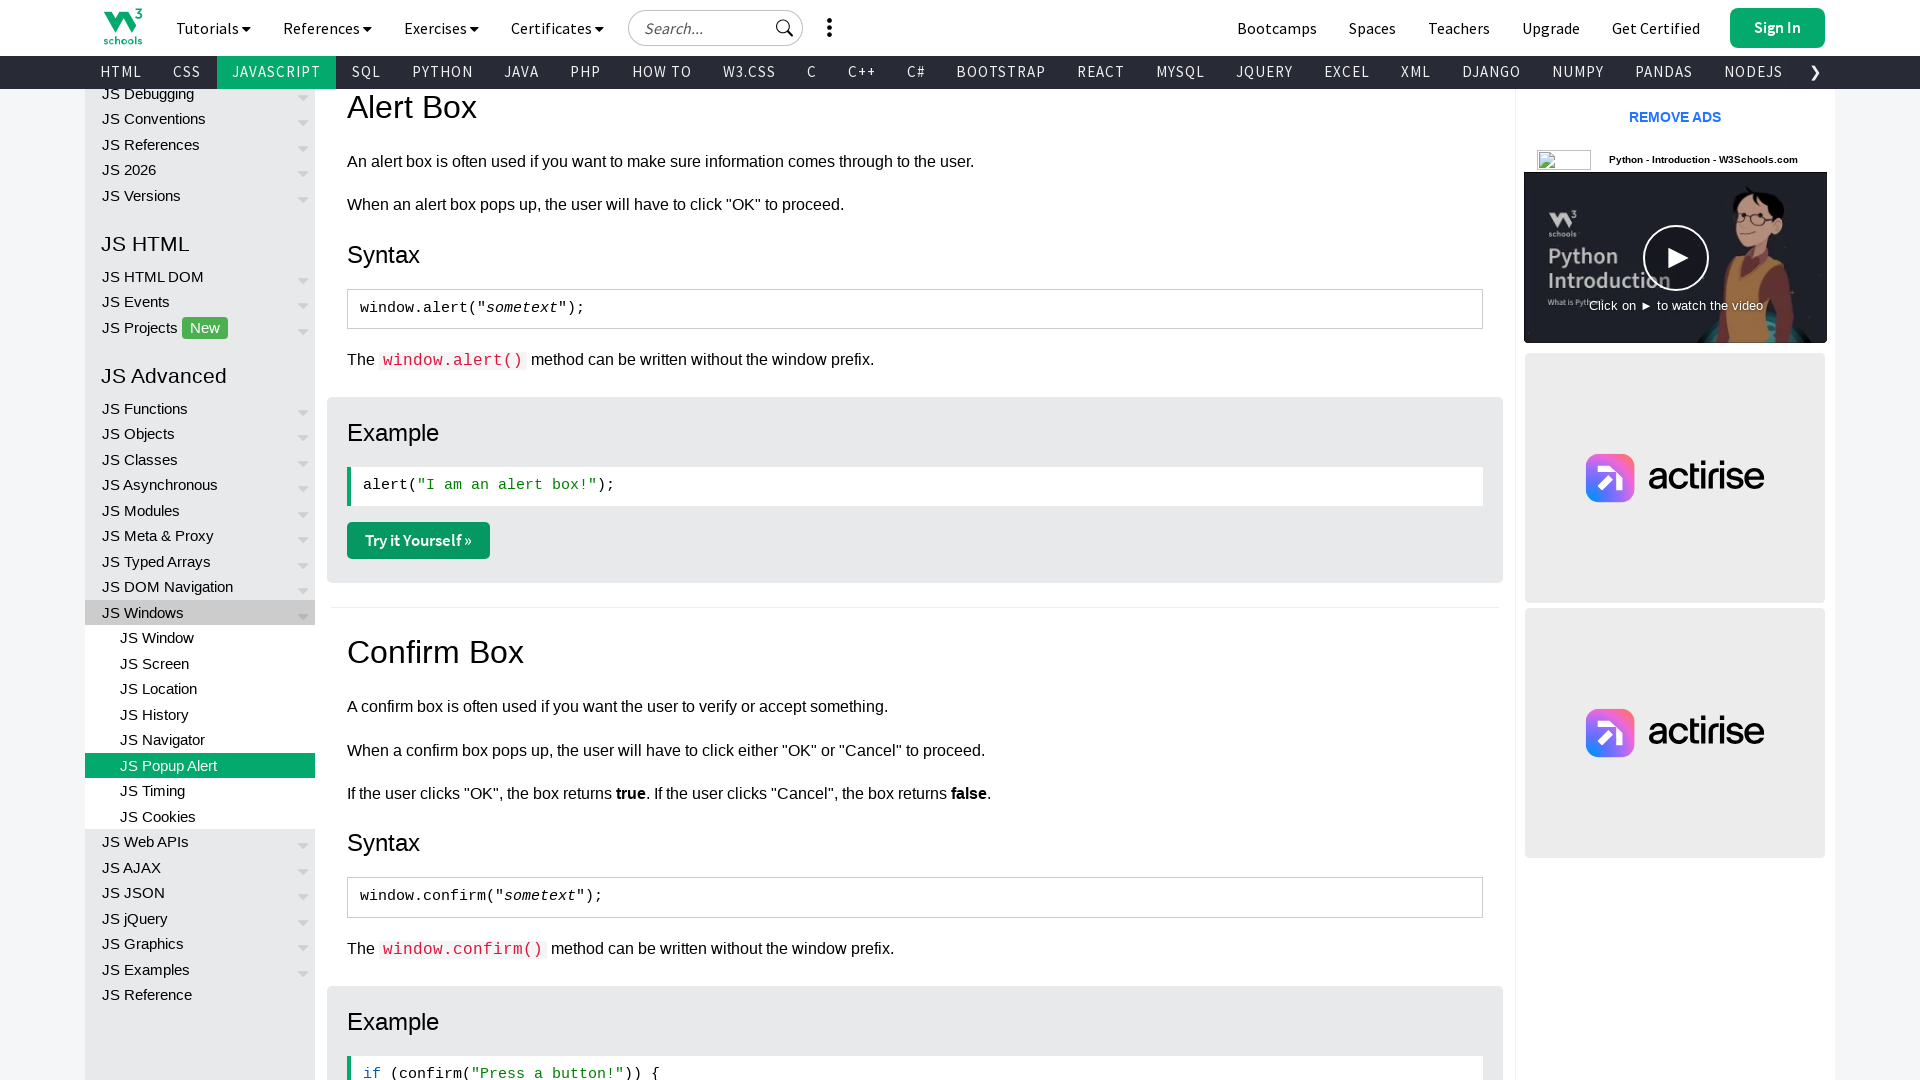

Clicked second 'Try it Yourself' button and opened second child window at (418, 541) on (//a[text()='Try it Yourself »'])[2]
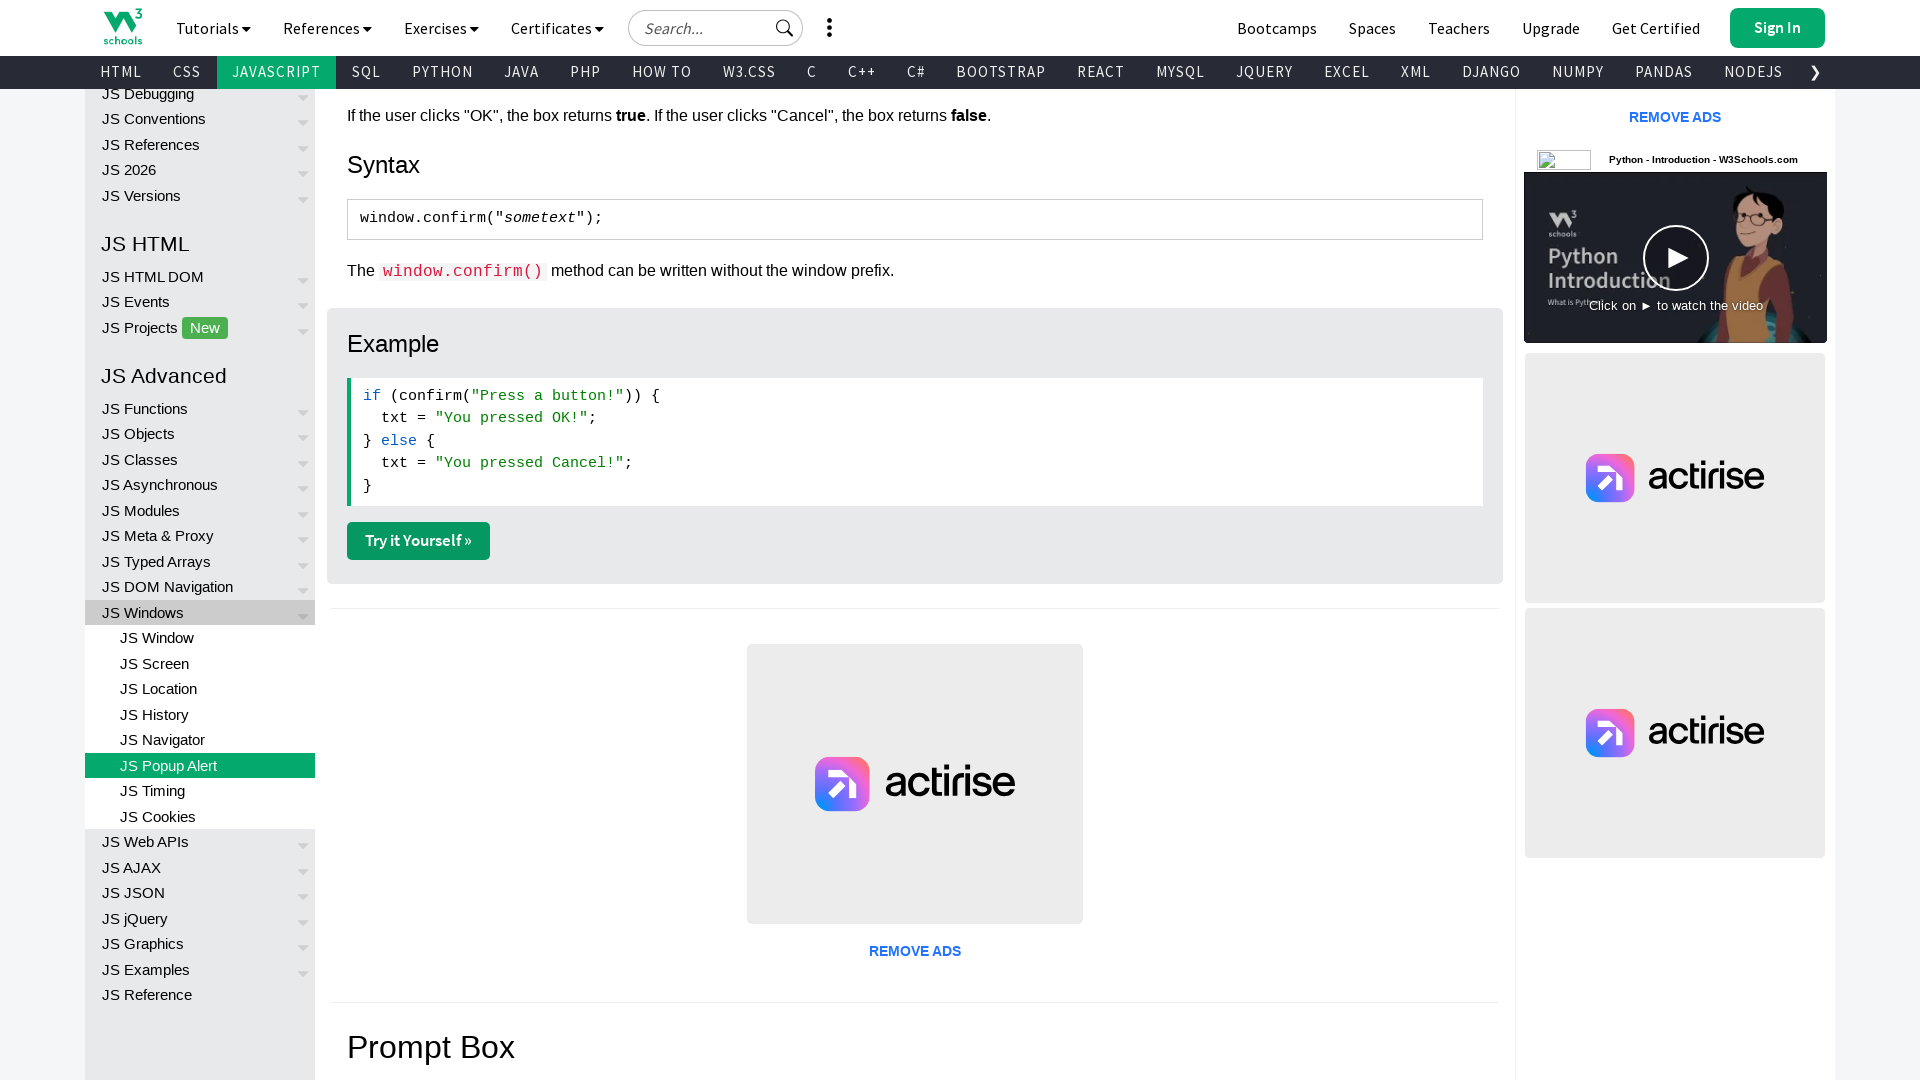

Clicked third 'Try it Yourself' button and opened third child window at (418, 541) on (//a[text()='Try it Yourself »'])[3]
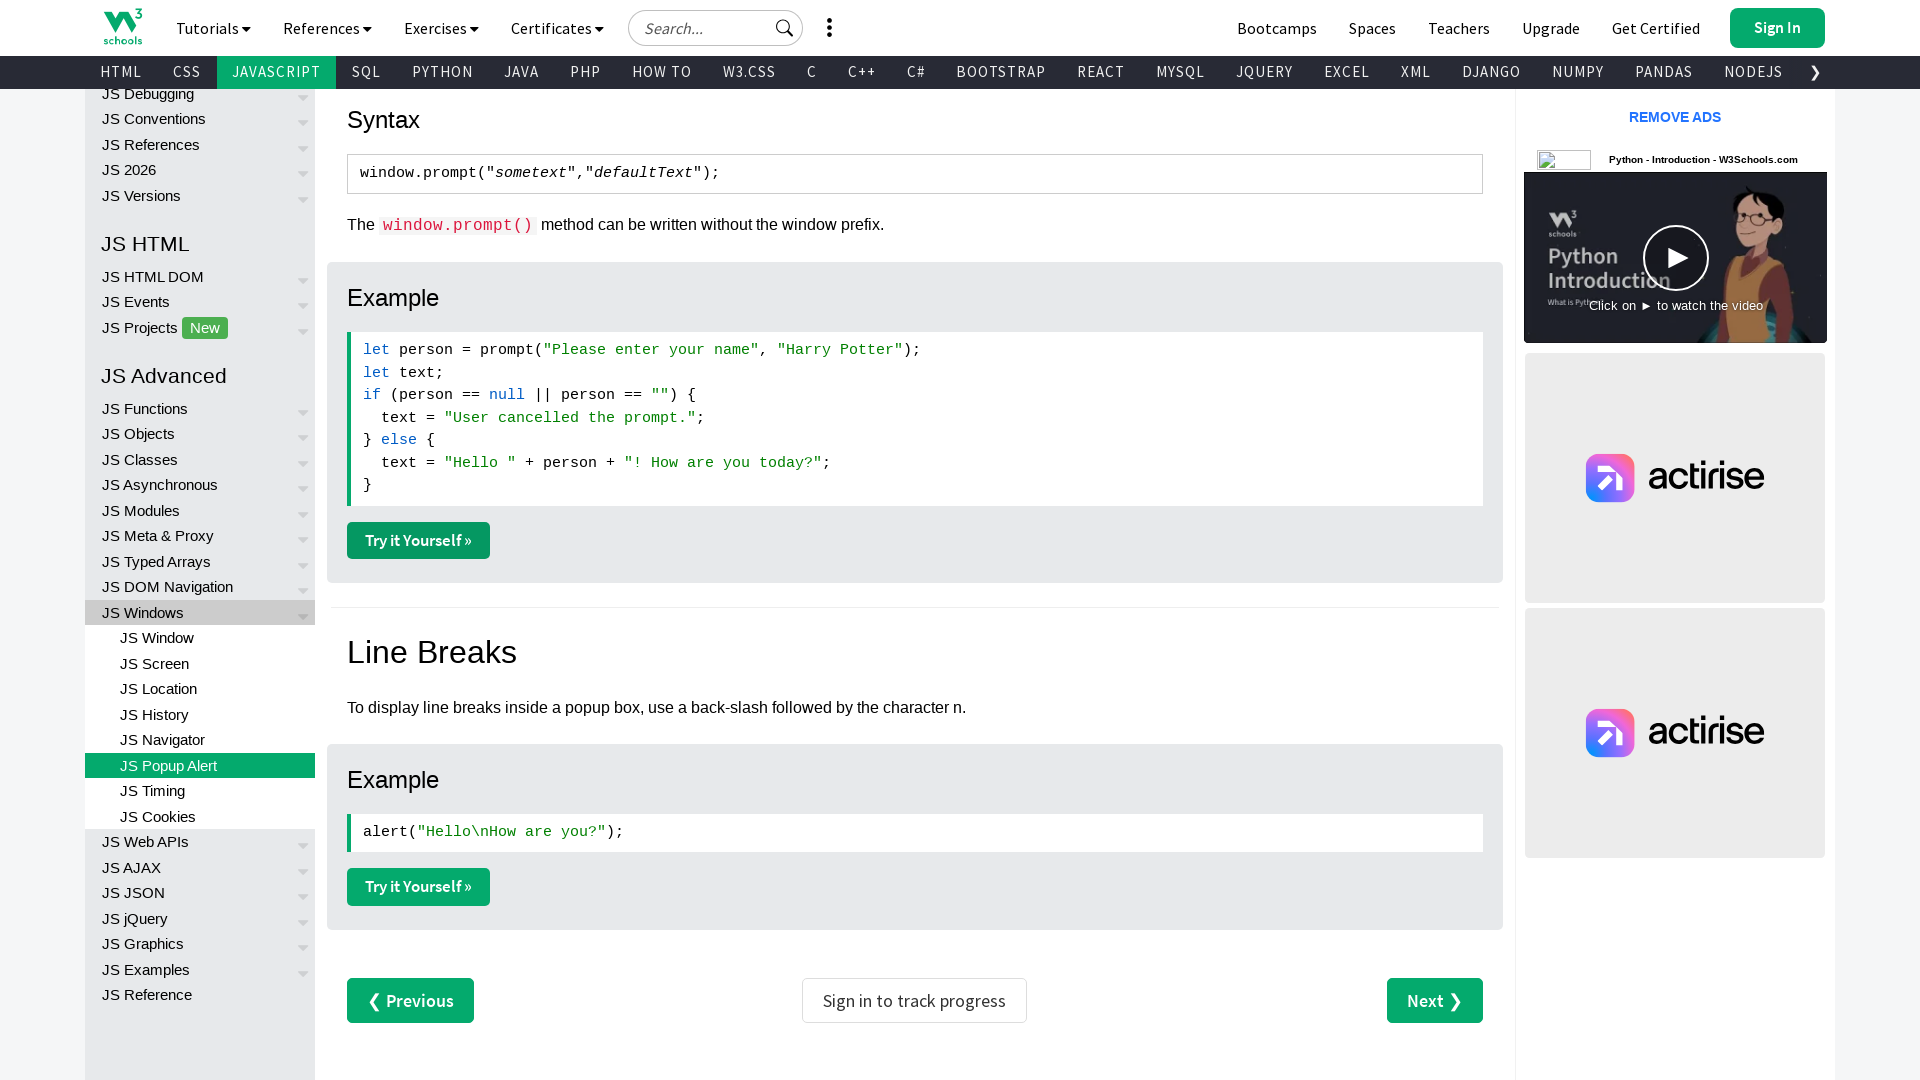

Clicked fourth 'Try it Yourself' button and opened fourth child window at (418, 887) on (//a[text()='Try it Yourself »'])[4]
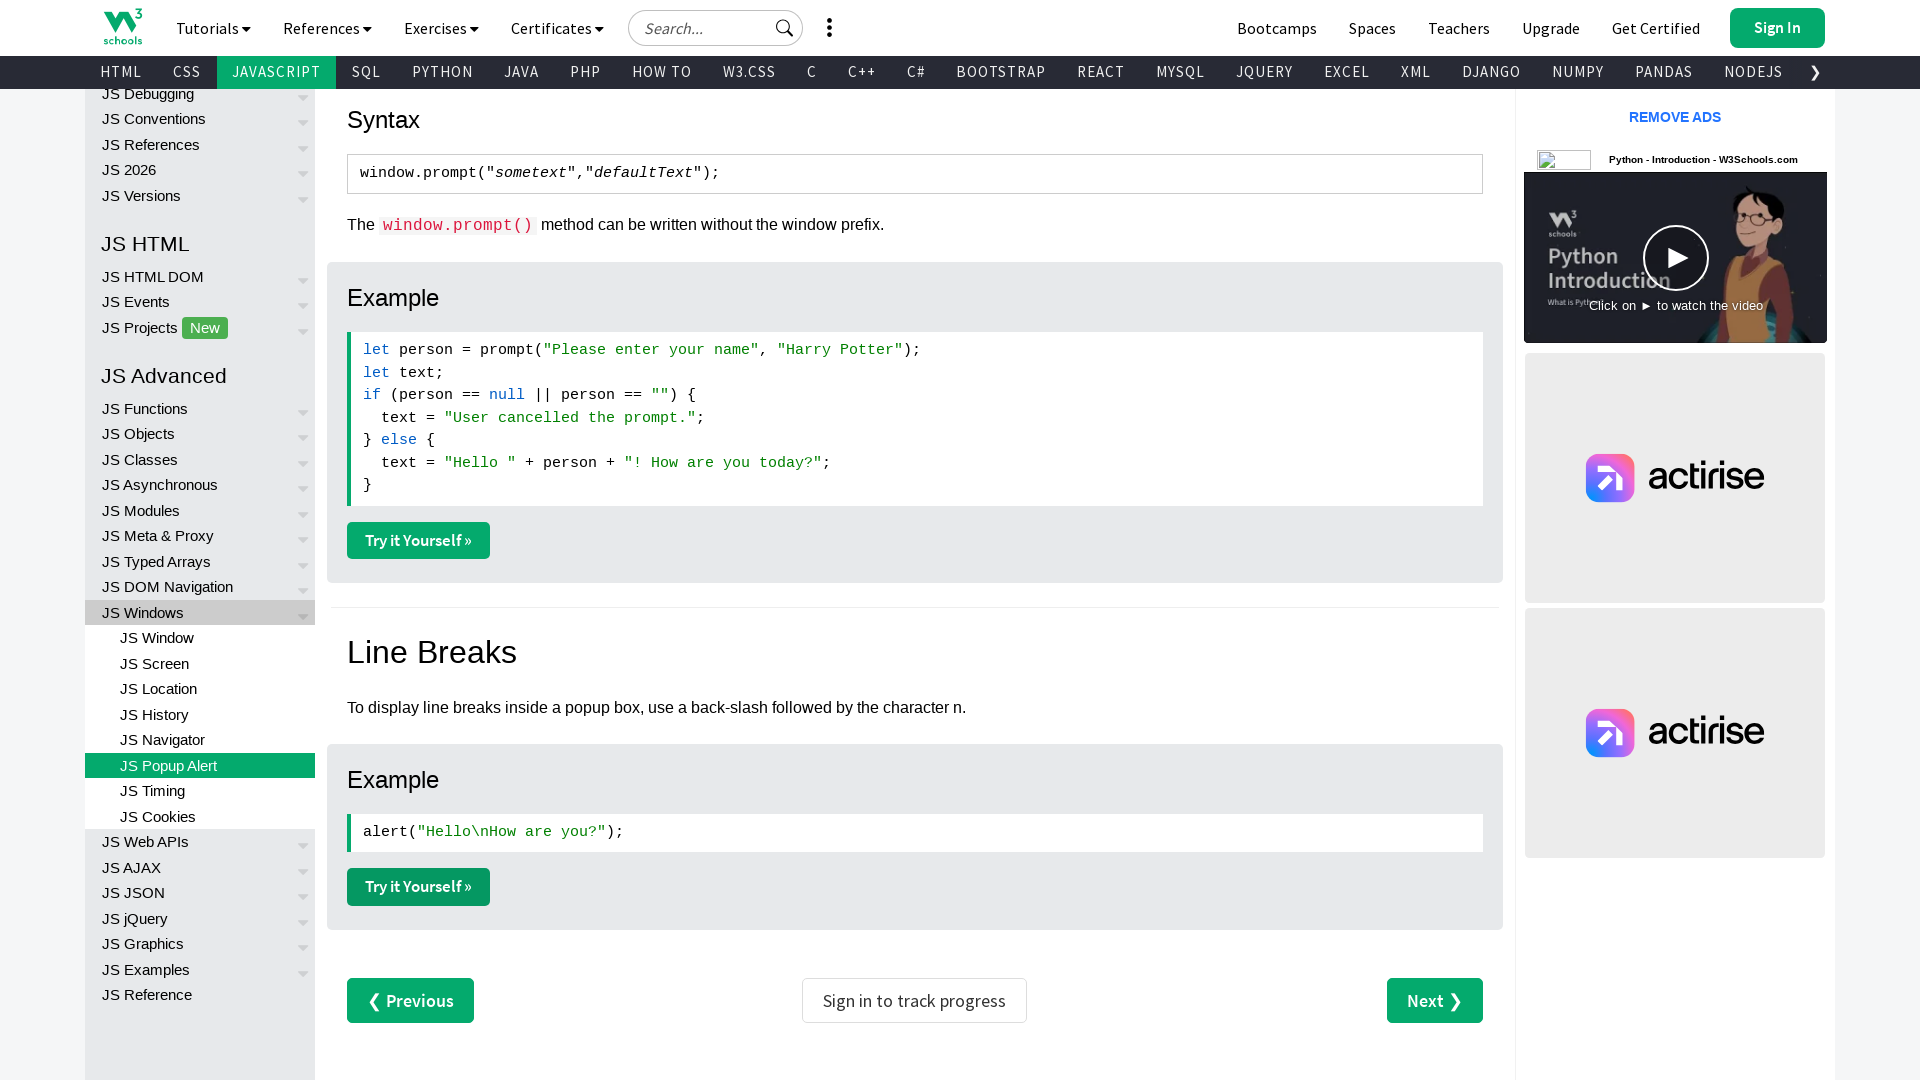

Retrieved all pages in context - total 5 pages found
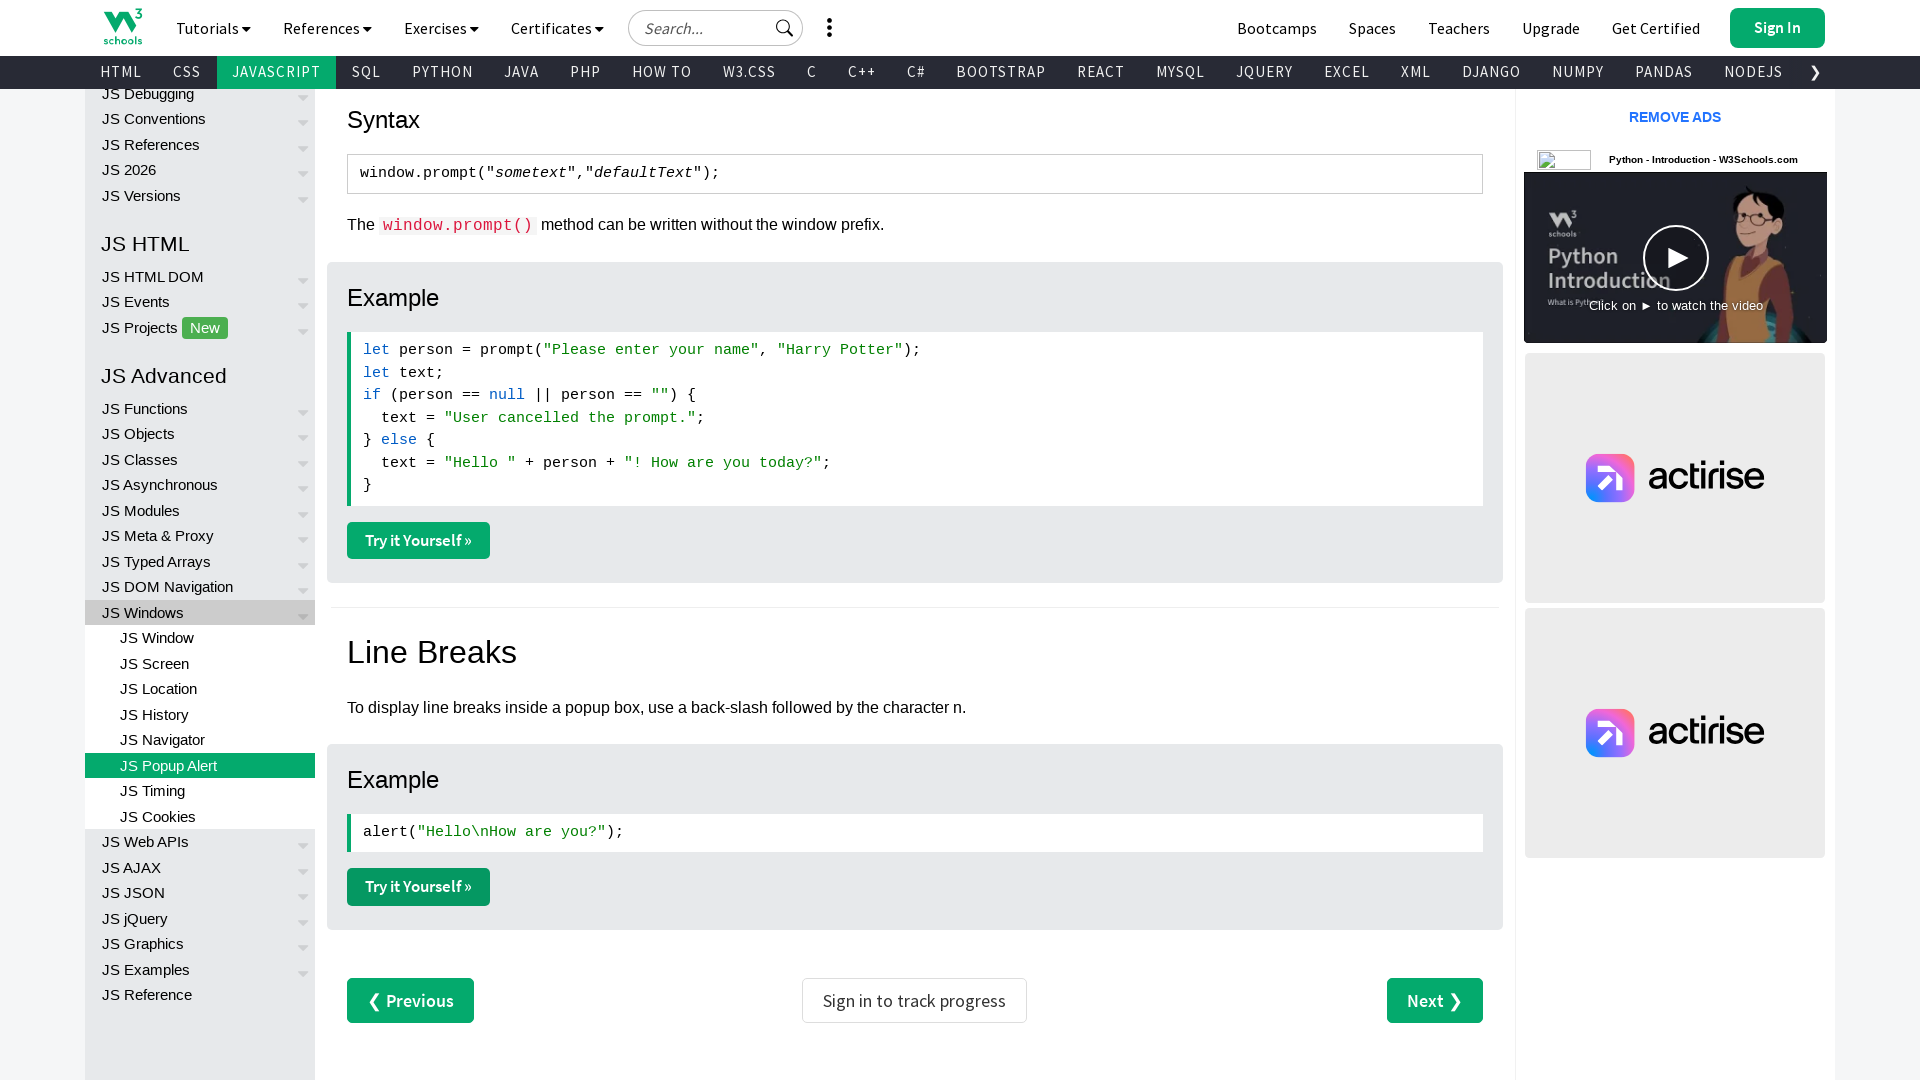

Brought a child window to front
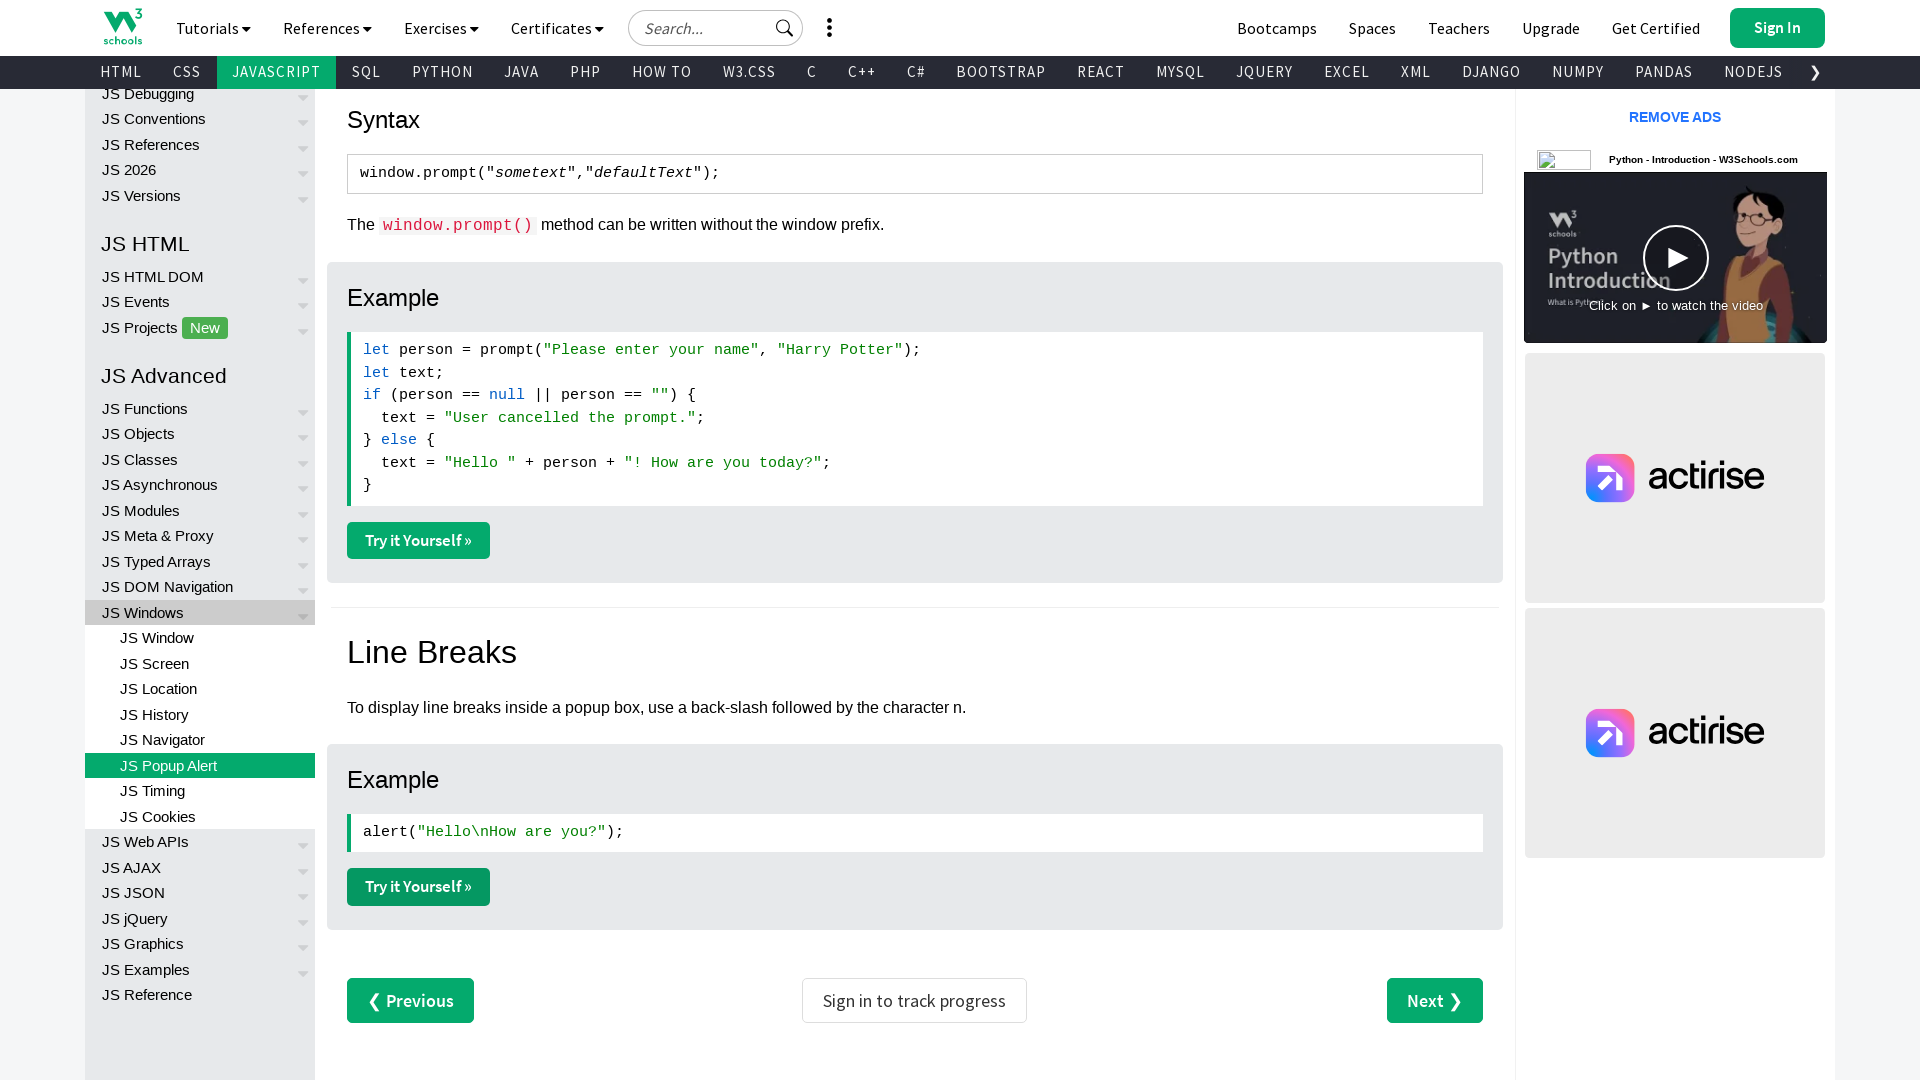

Waited for child window to load (domcontentloaded)
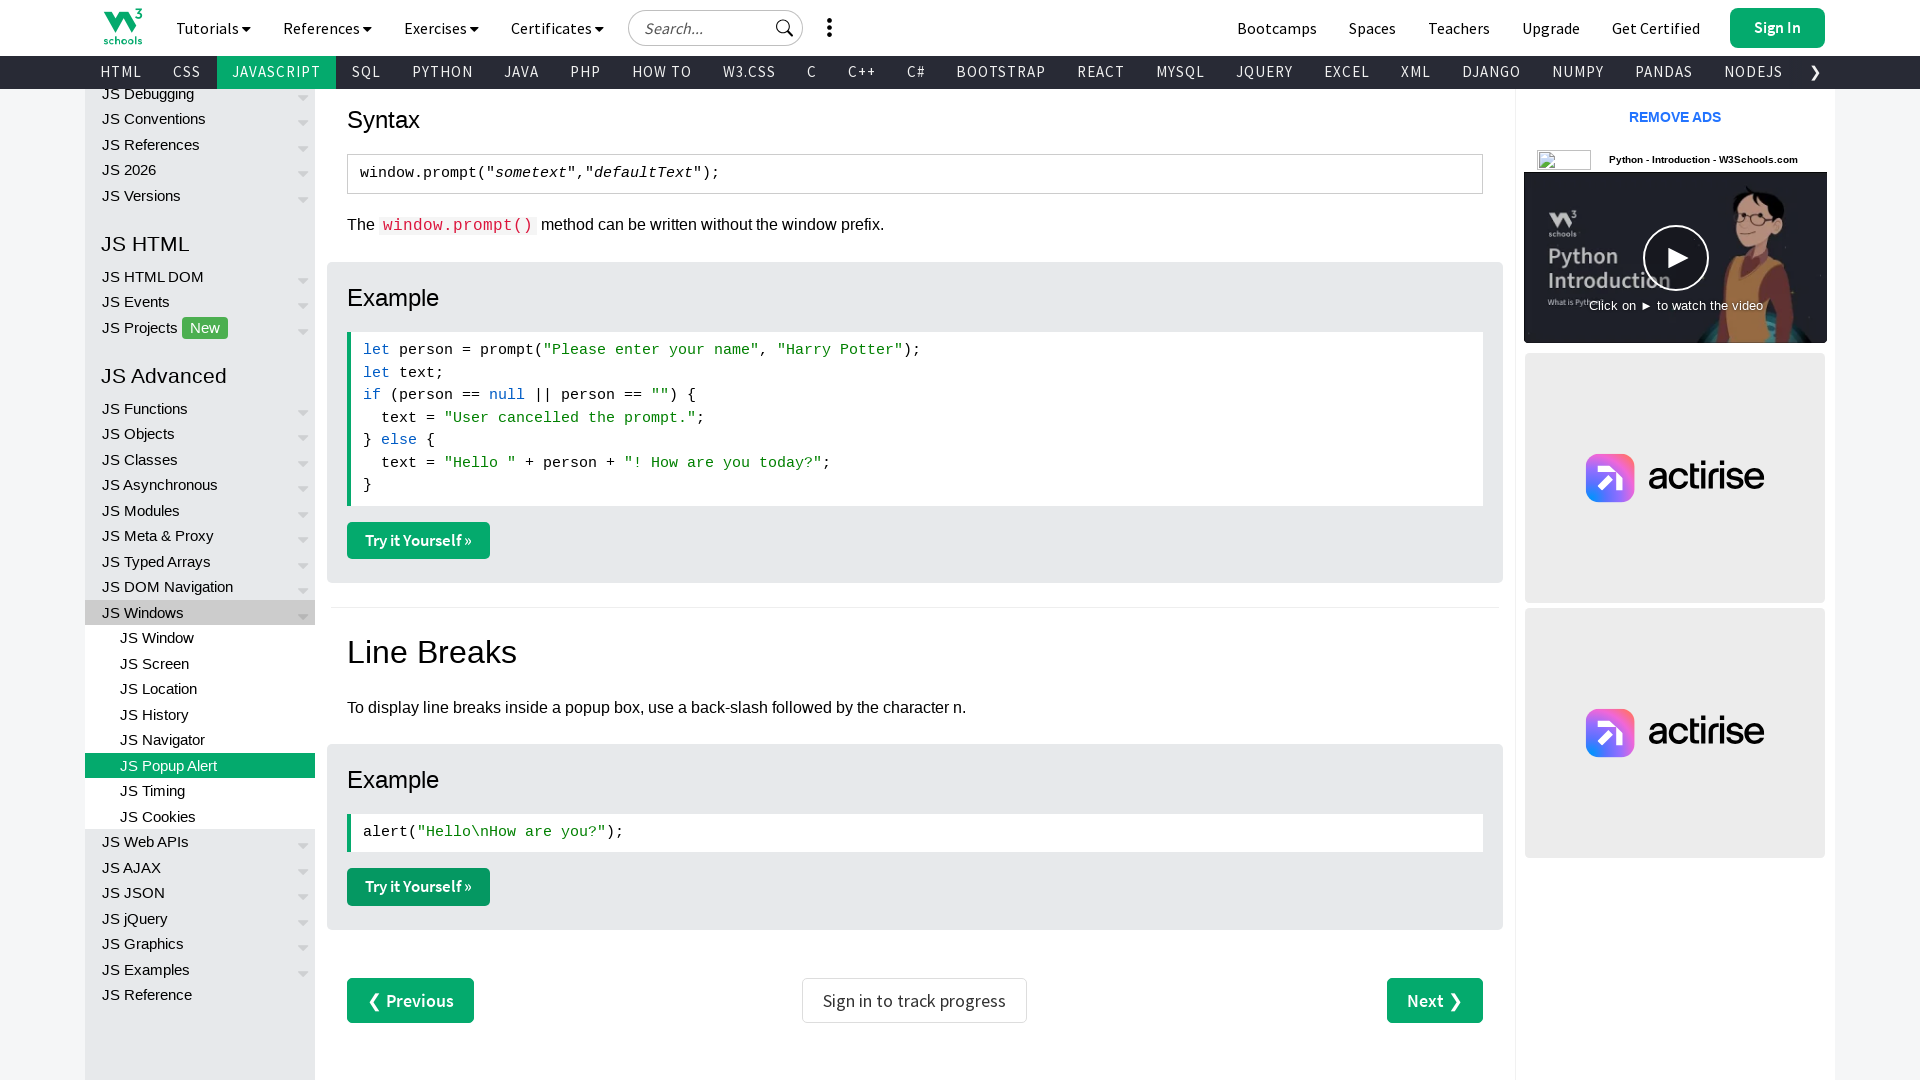

Brought a child window to front
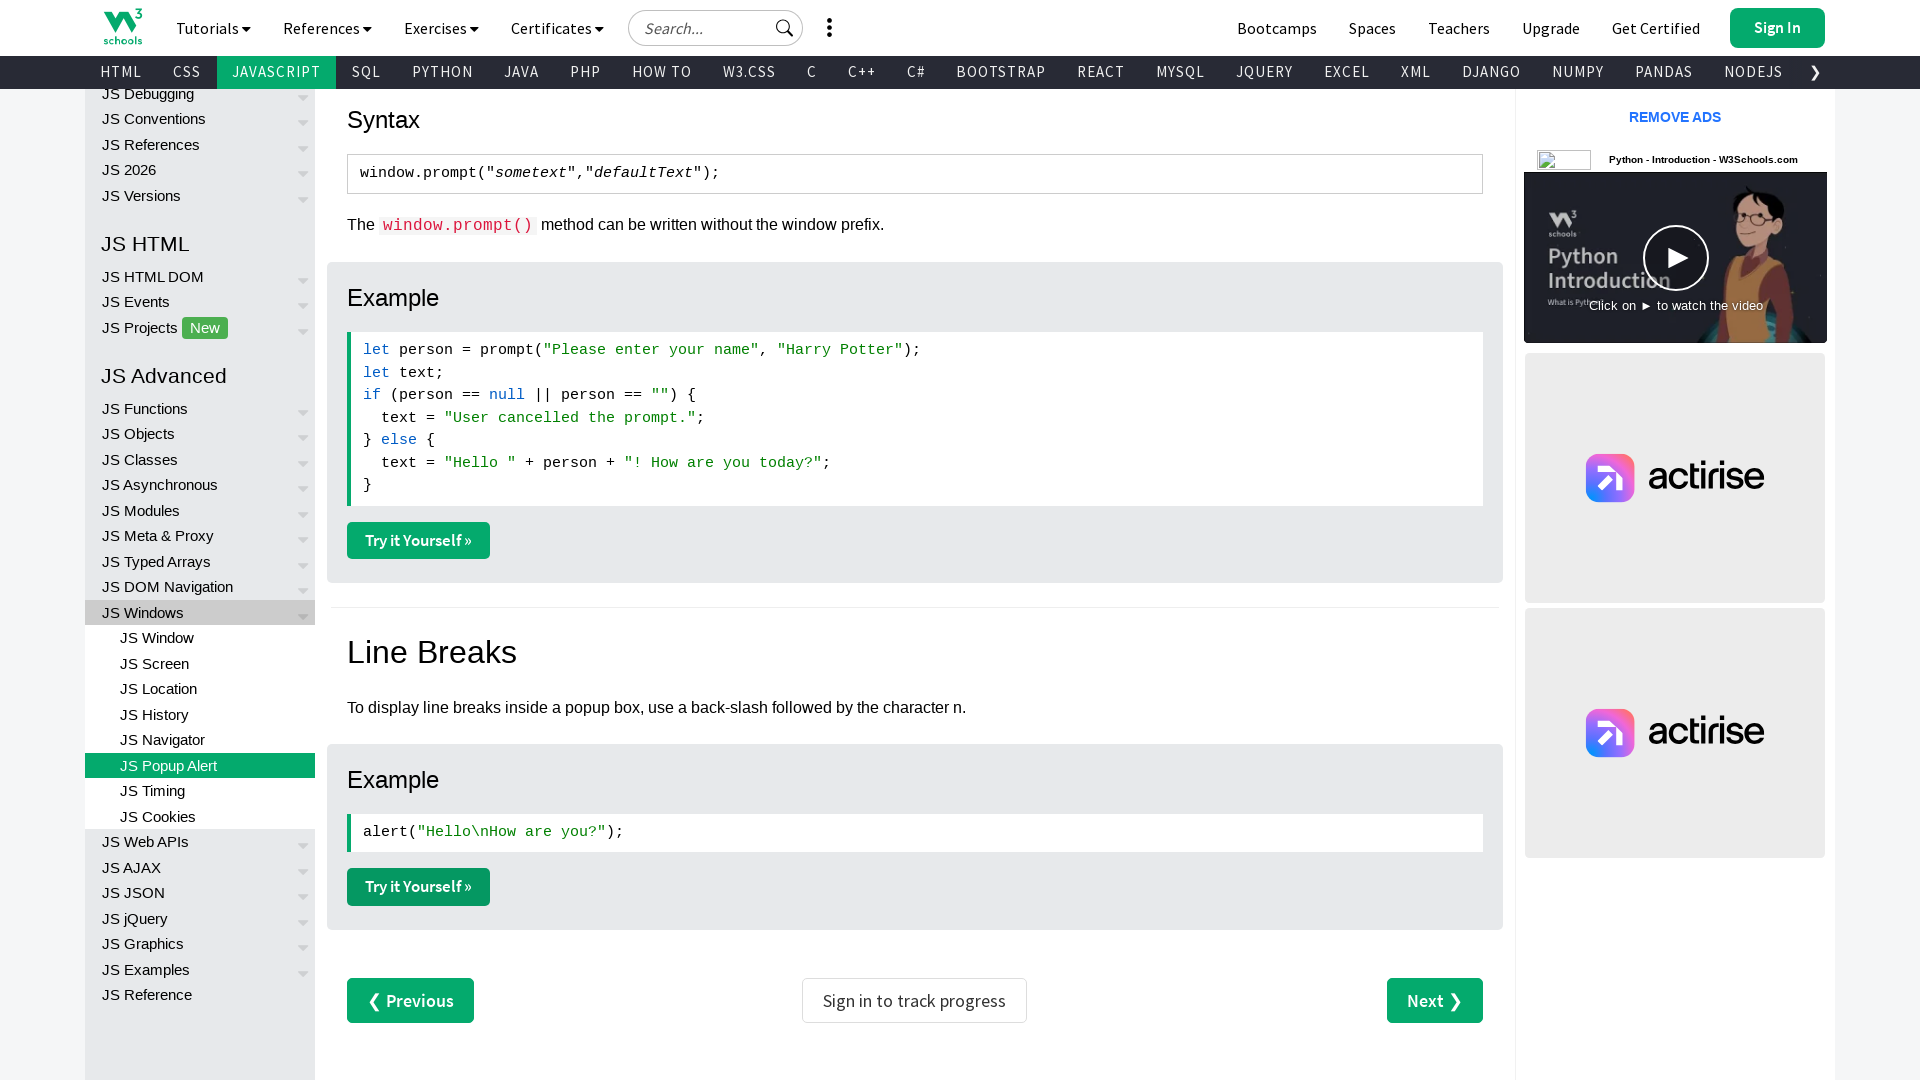

Waited for child window to load (domcontentloaded)
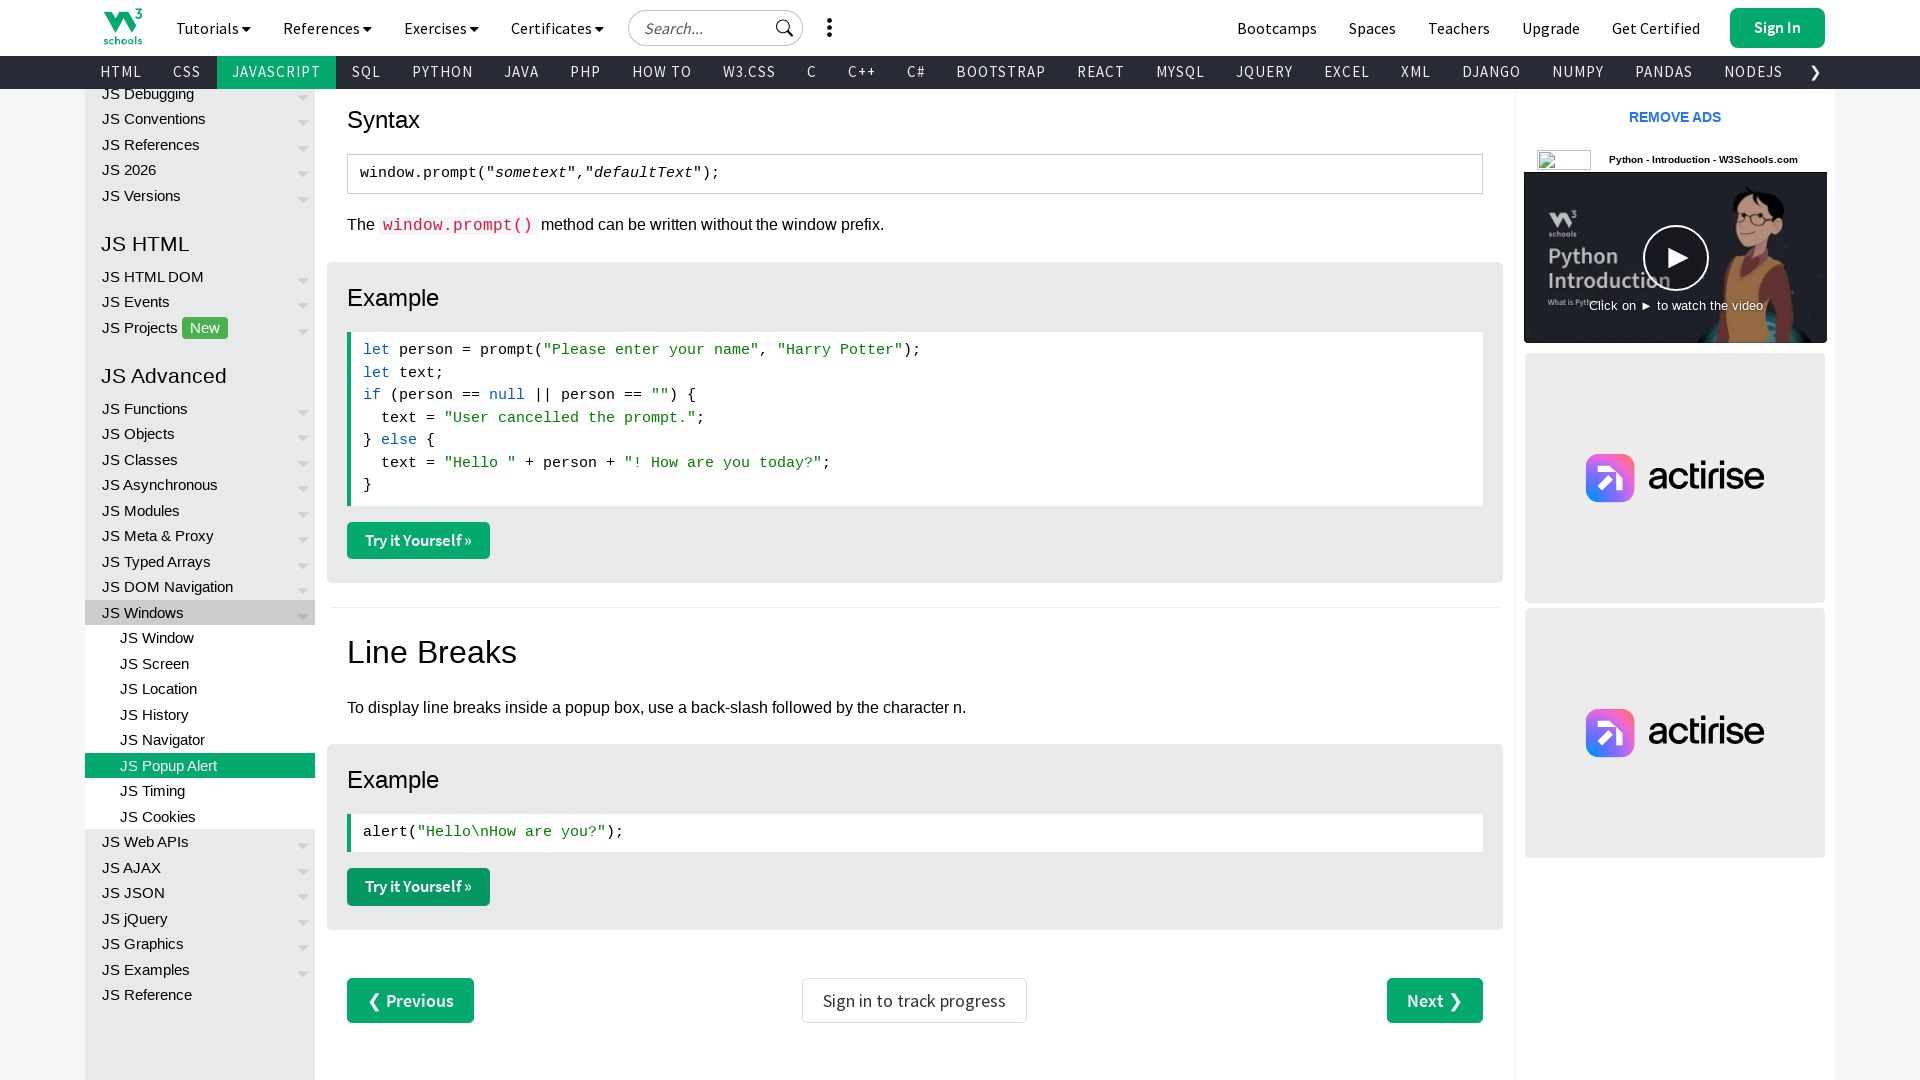

Brought a child window to front
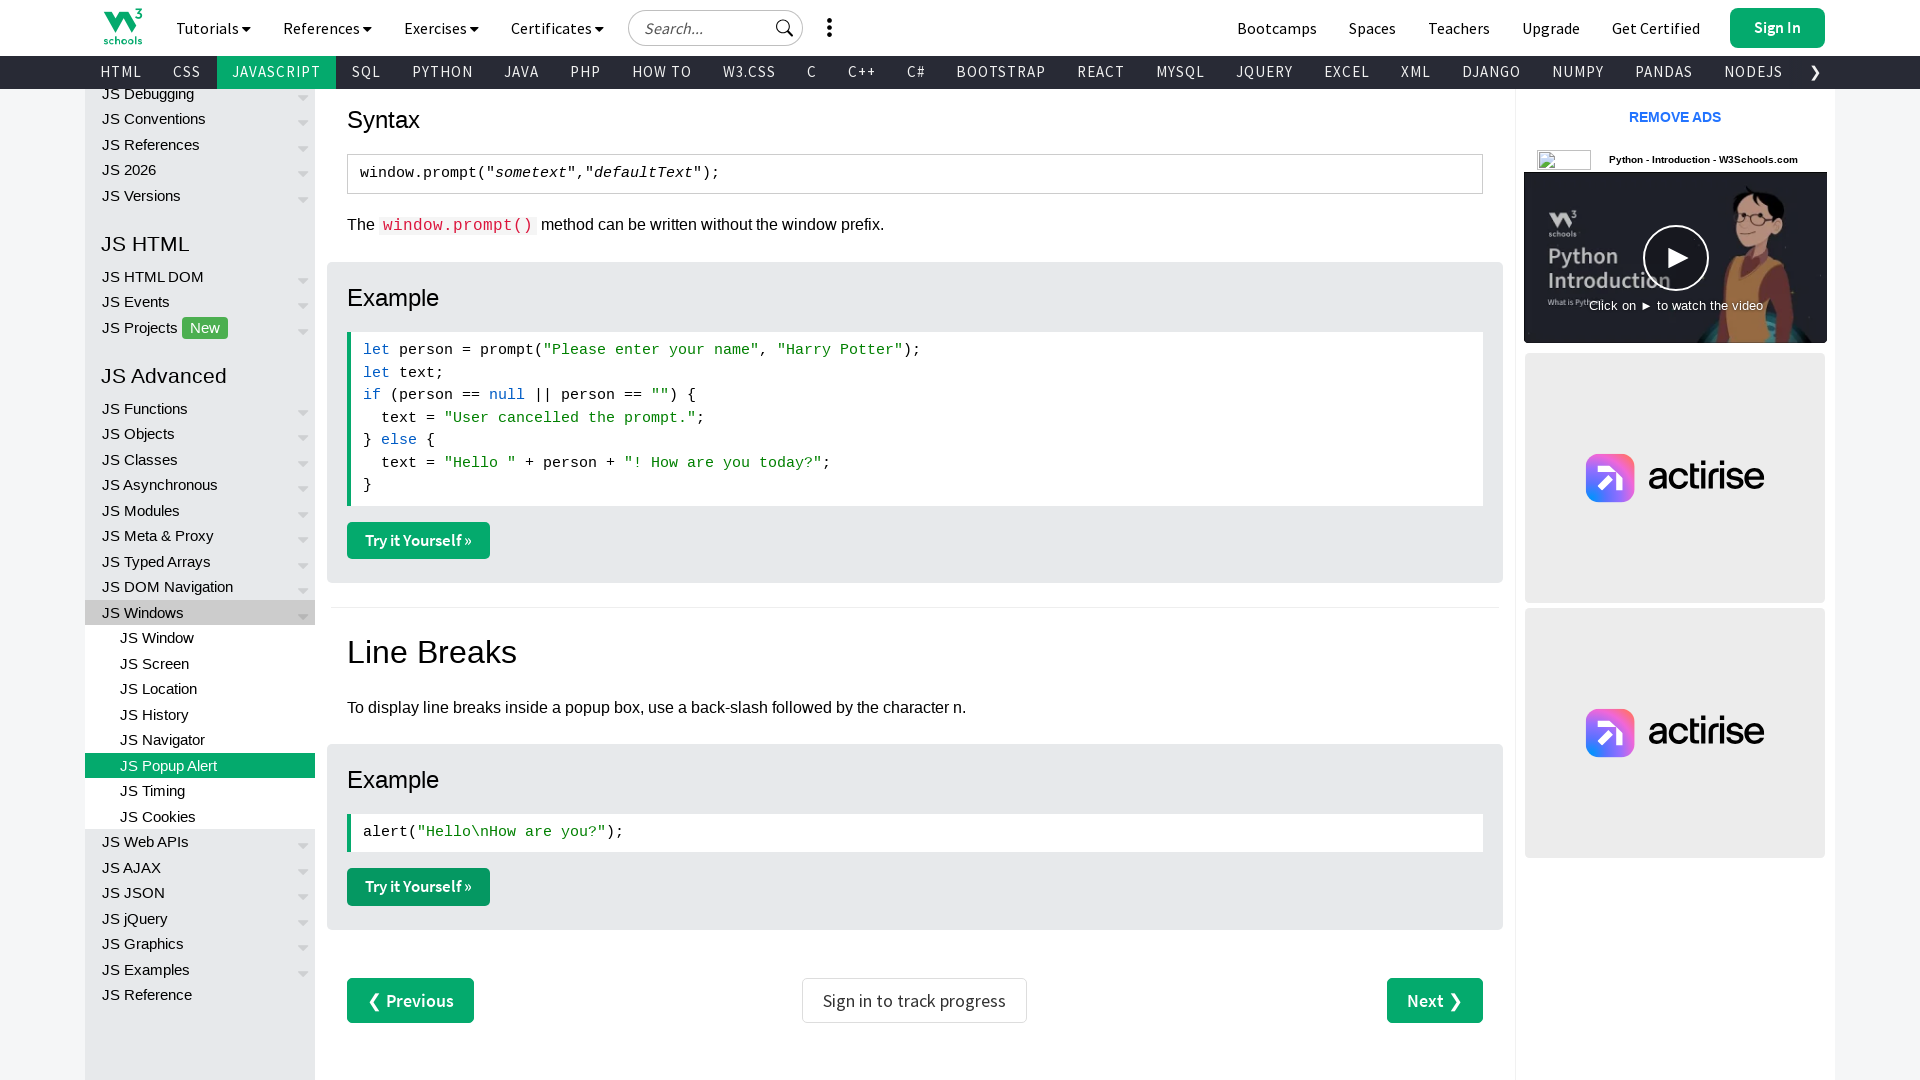

Waited for child window to load (domcontentloaded)
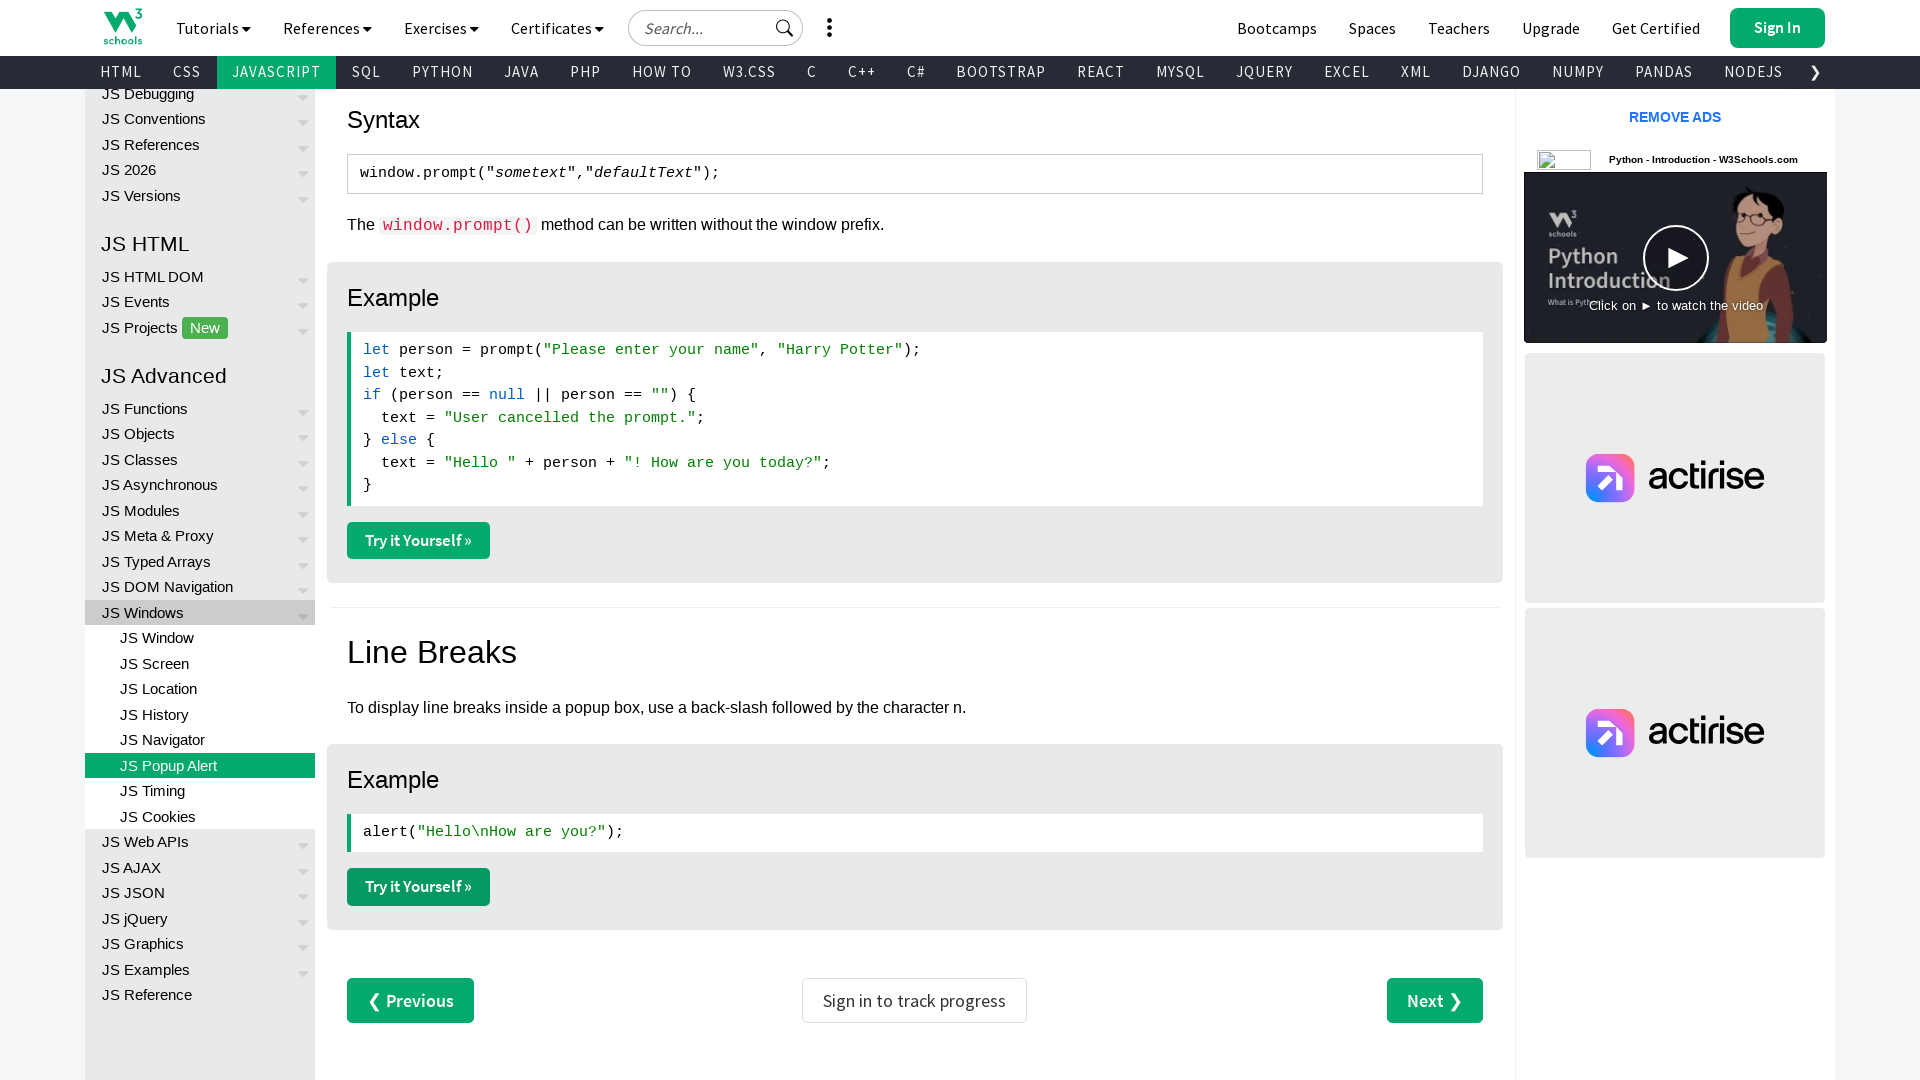

Brought a child window to front
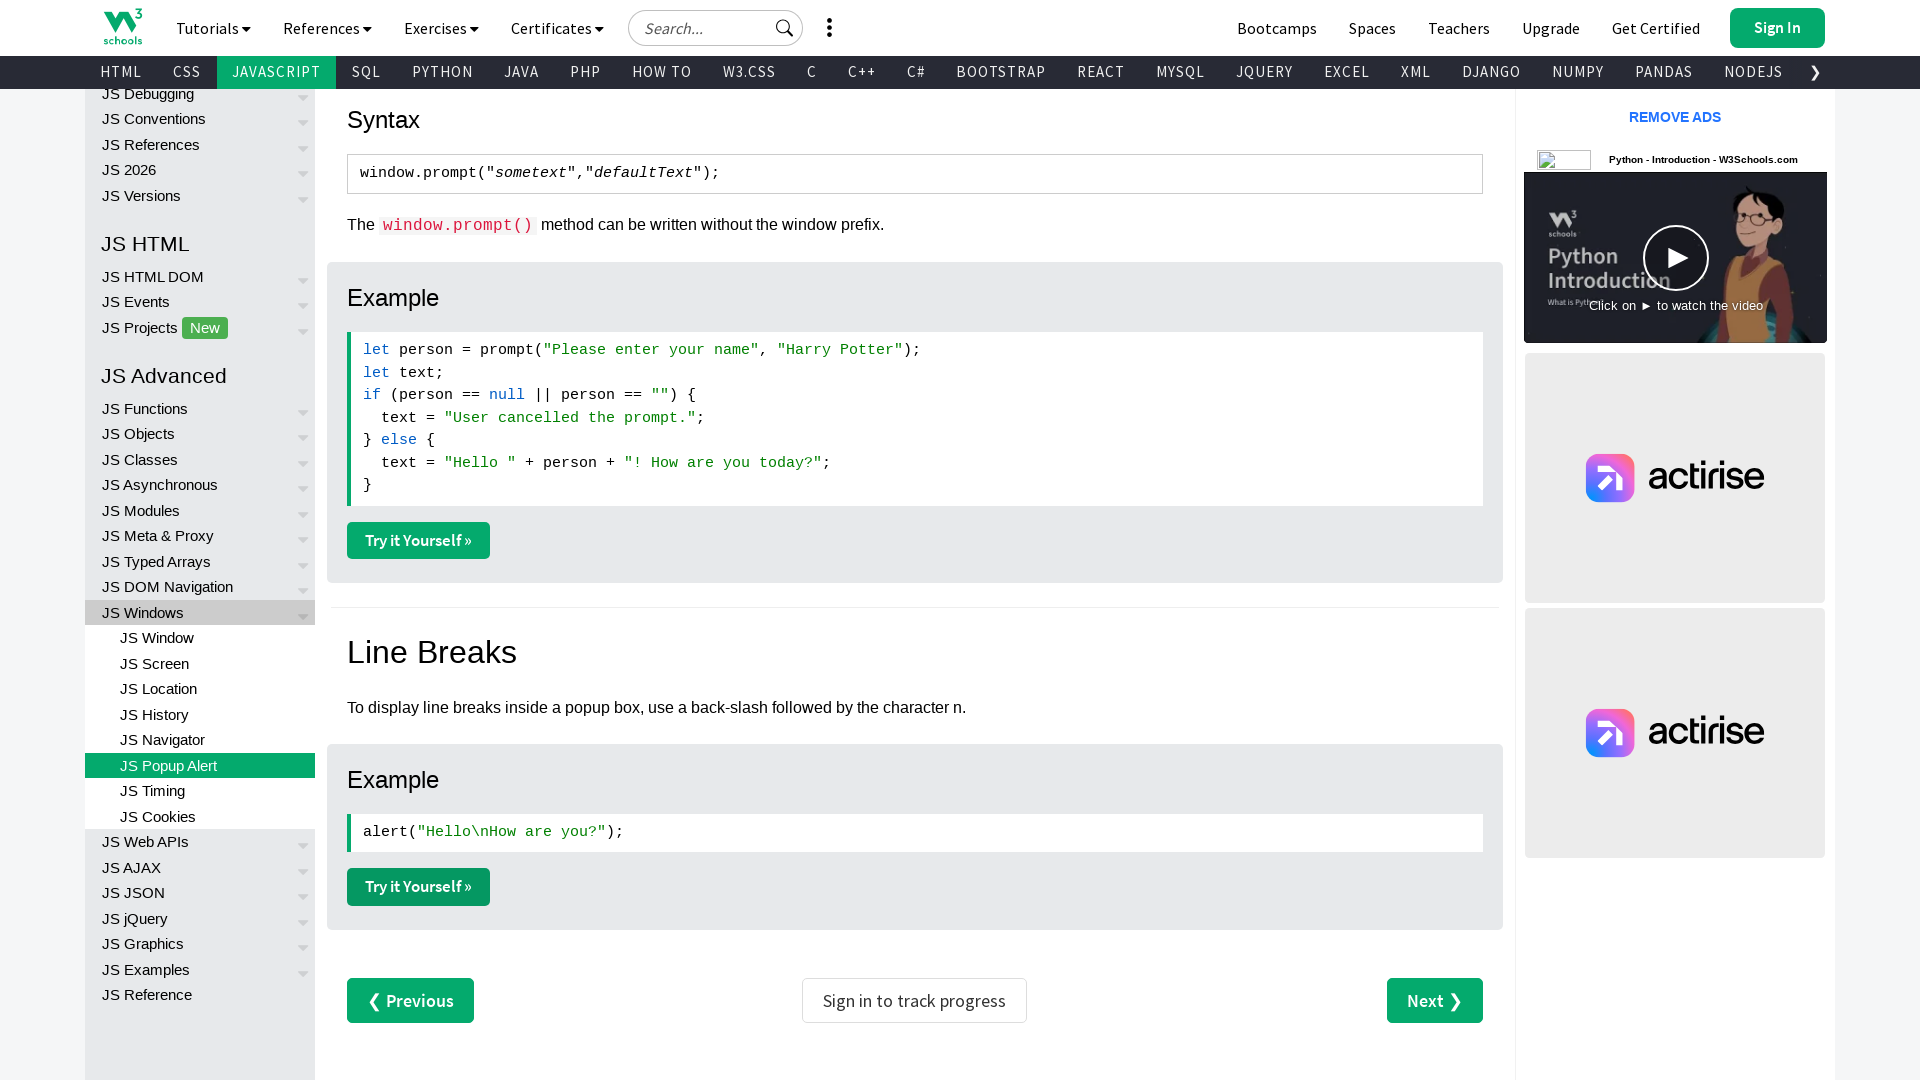

Waited for child window to load (domcontentloaded)
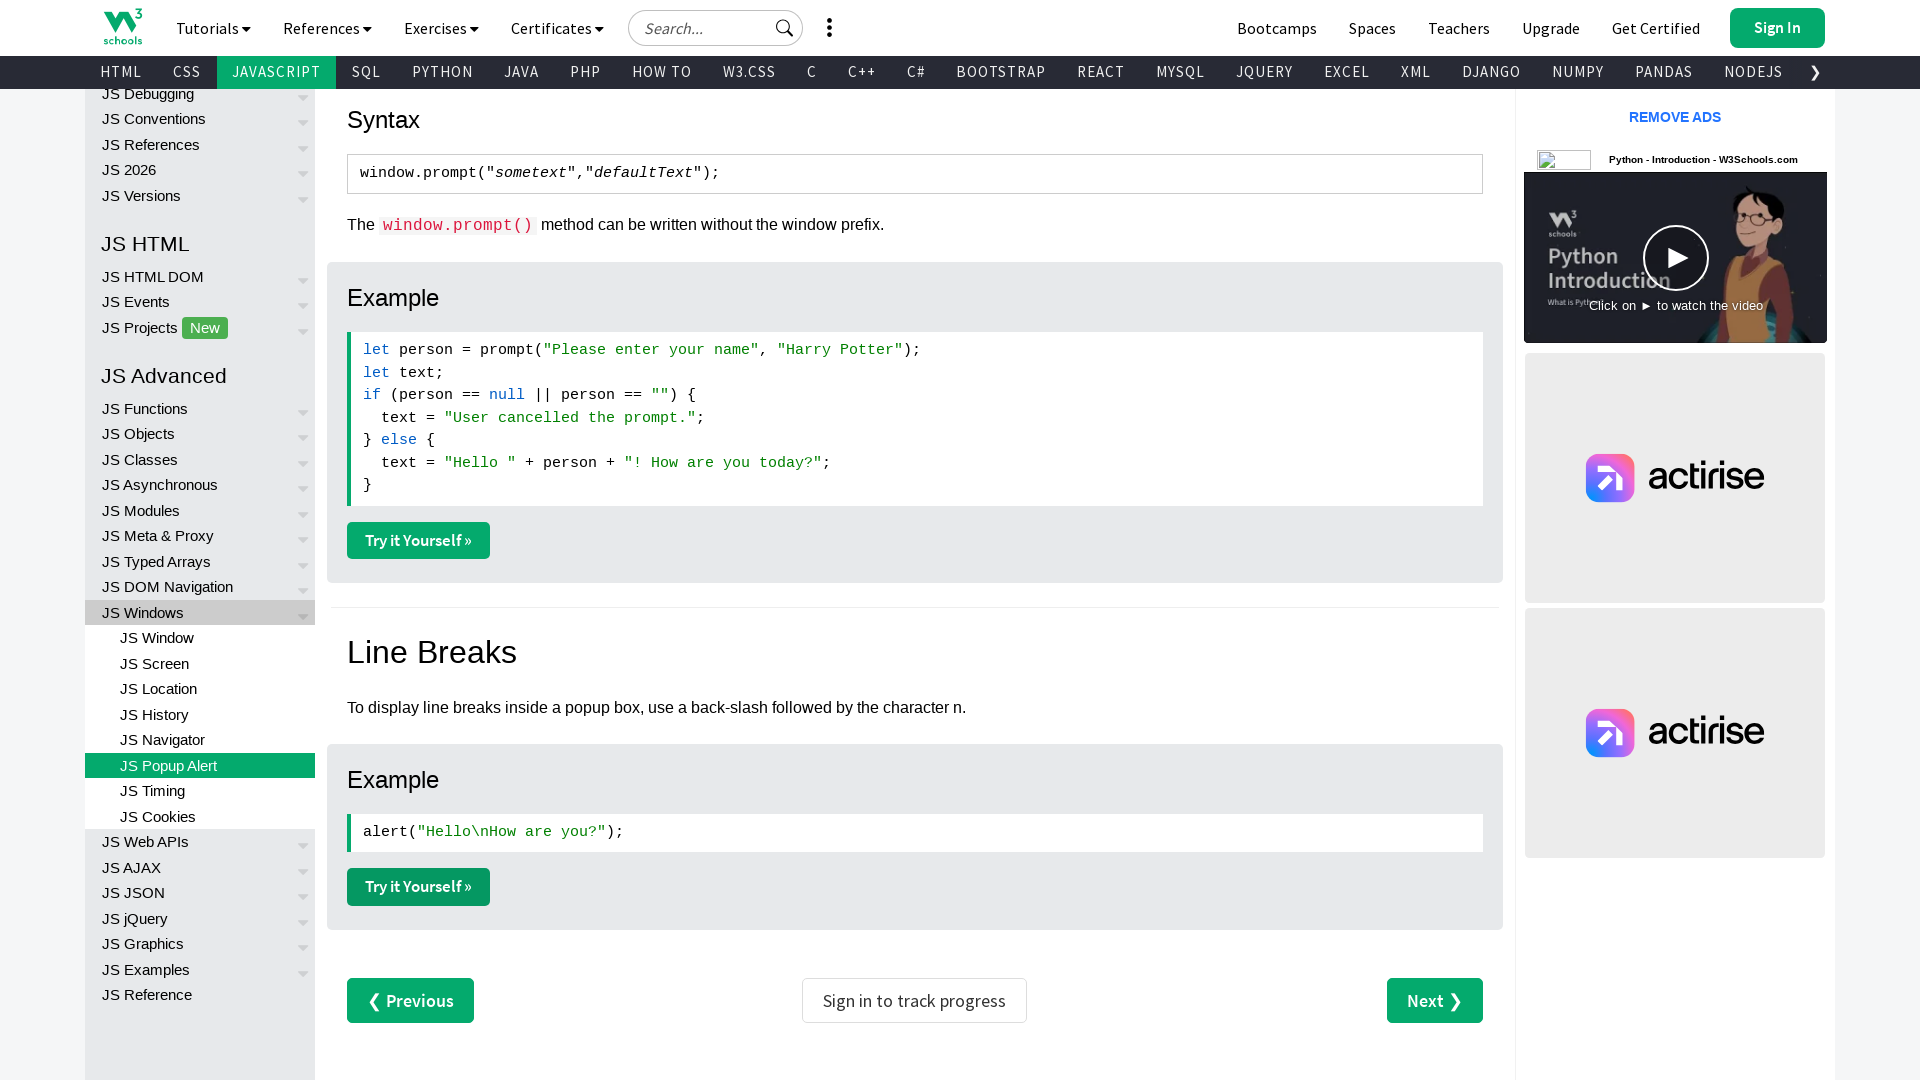

Brought a child window to front
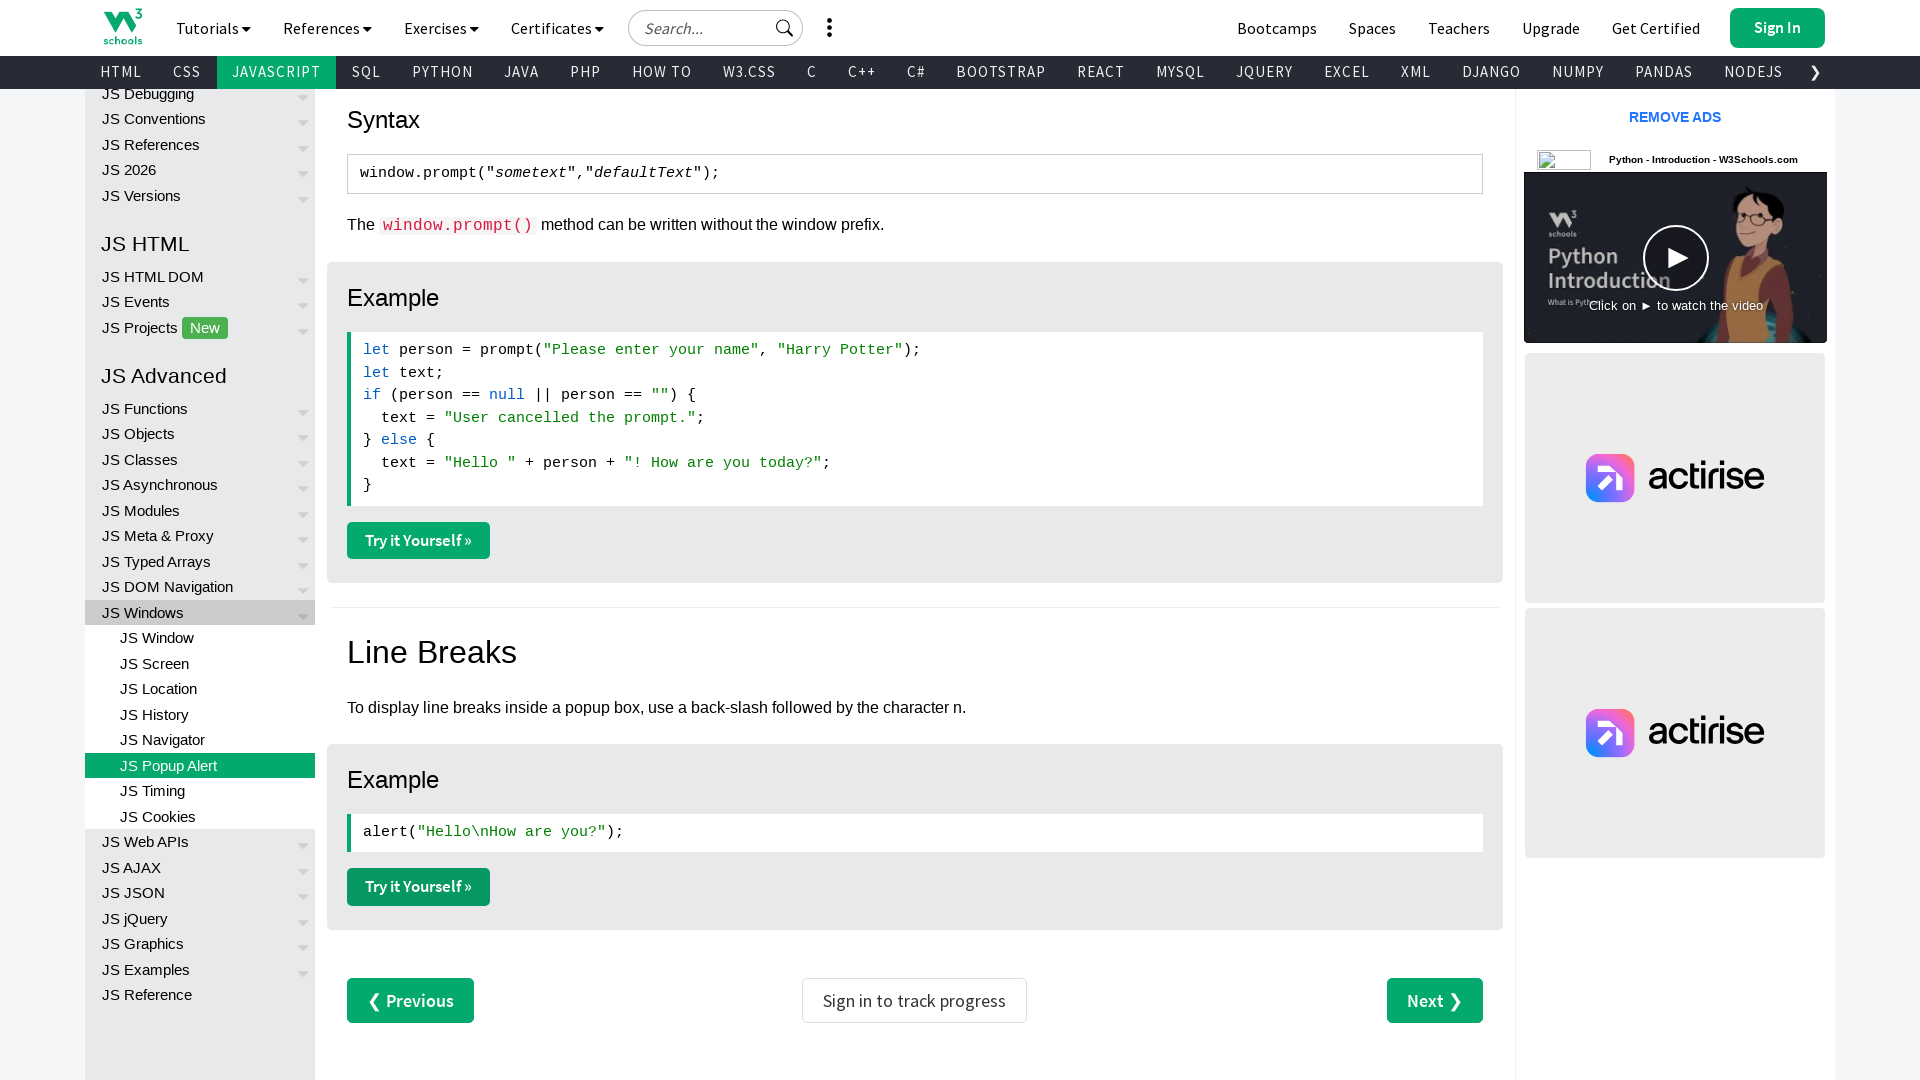

Waited for child window to load (domcontentloaded)
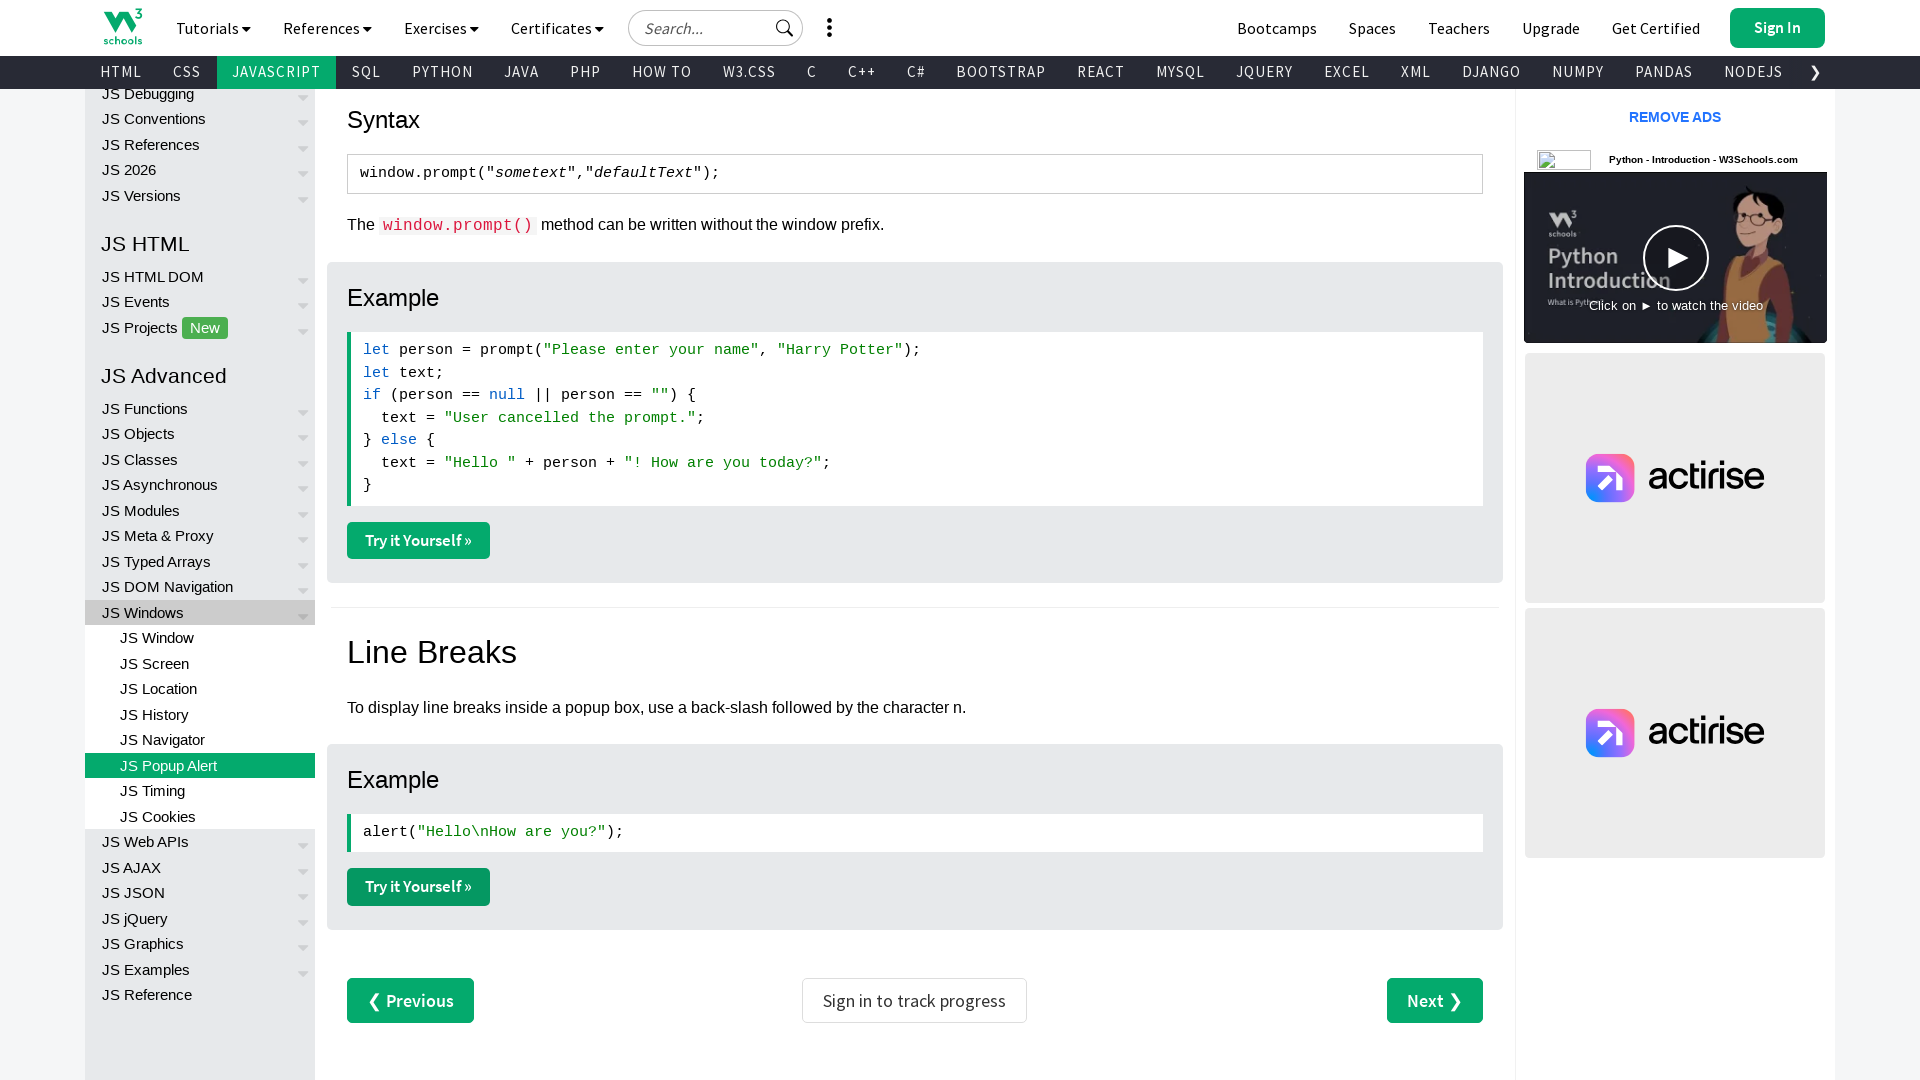

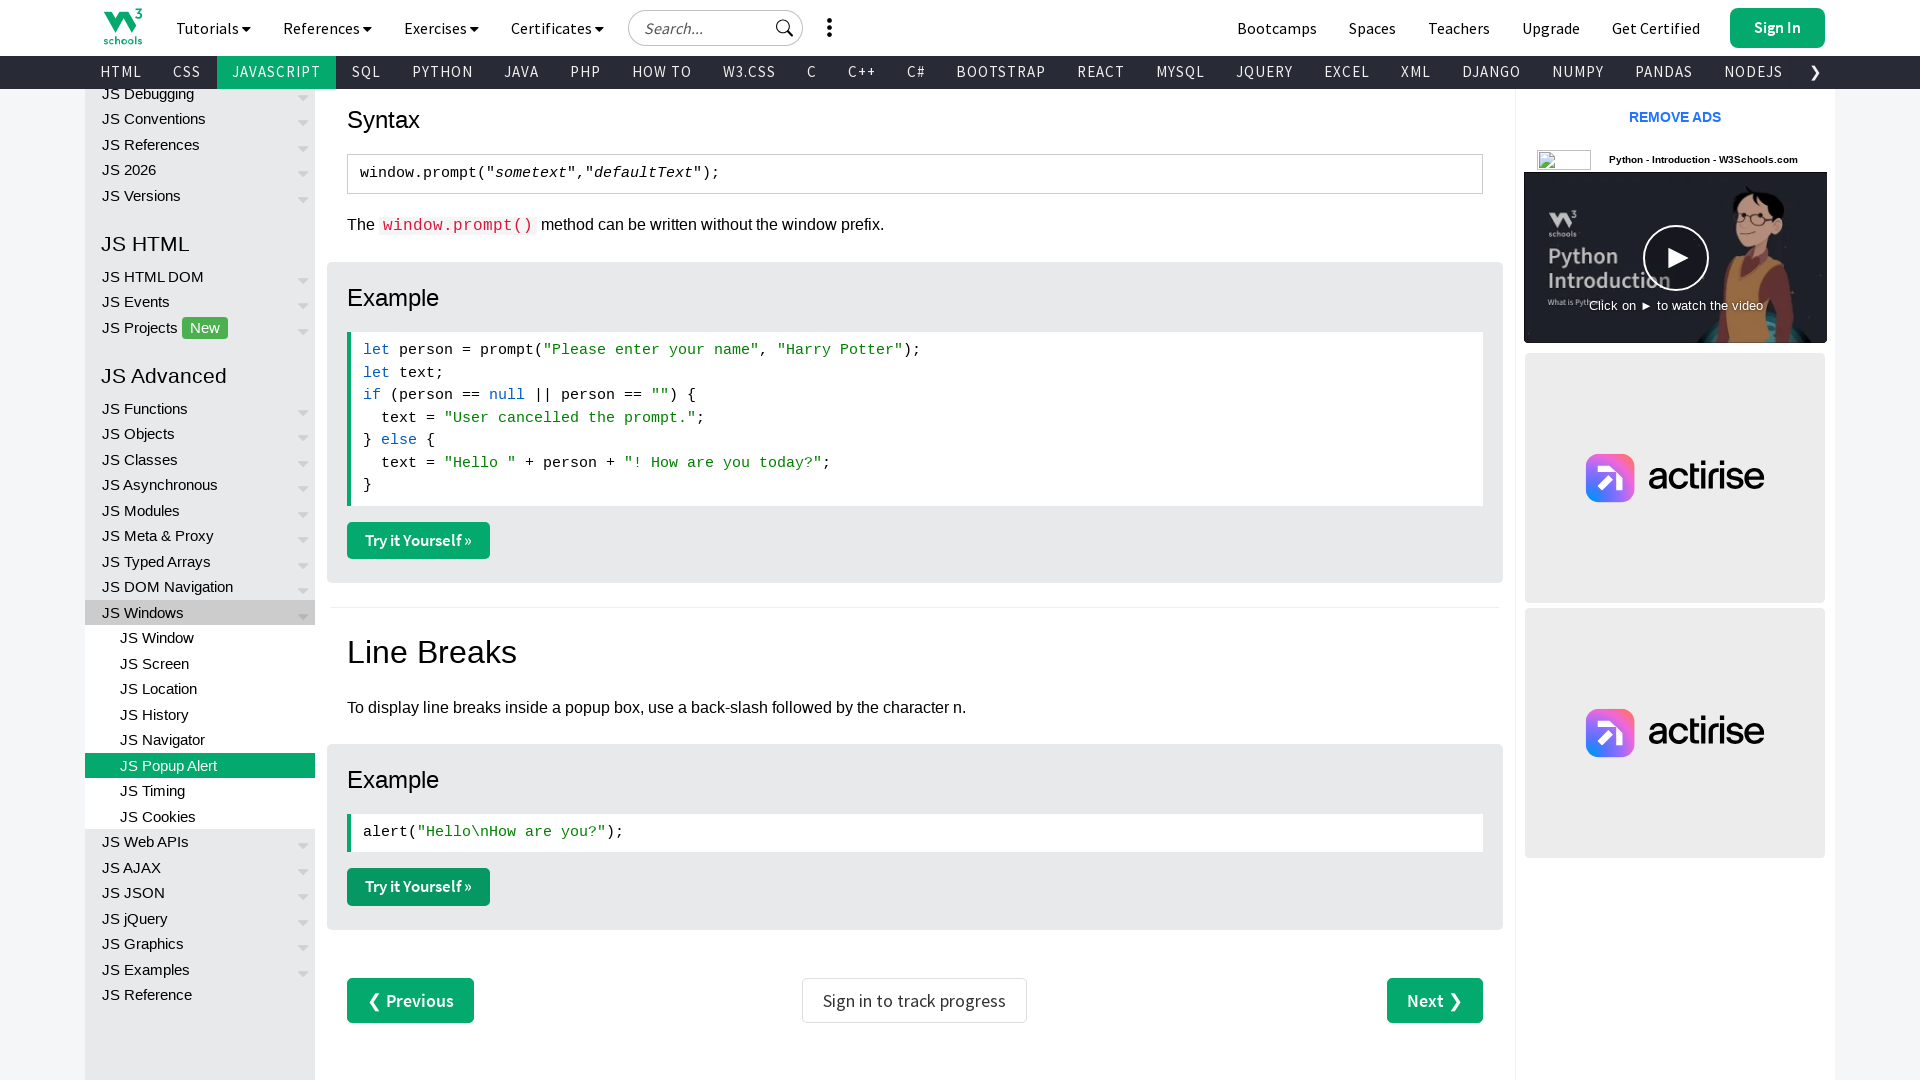